Navigates to an automation practice page and verifies that footer links are present and have href attributes

Starting URL: https://rahulshettyacademy.com/AutomationPractice/

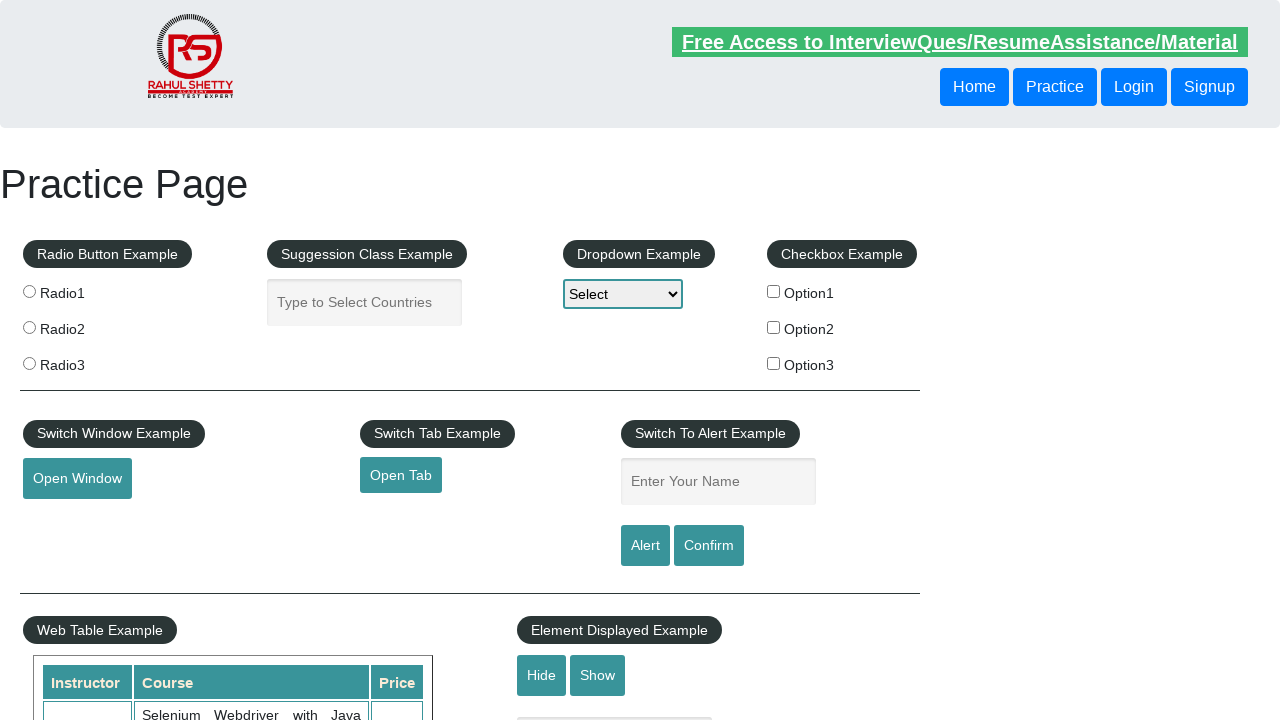

Waited for footer links to load
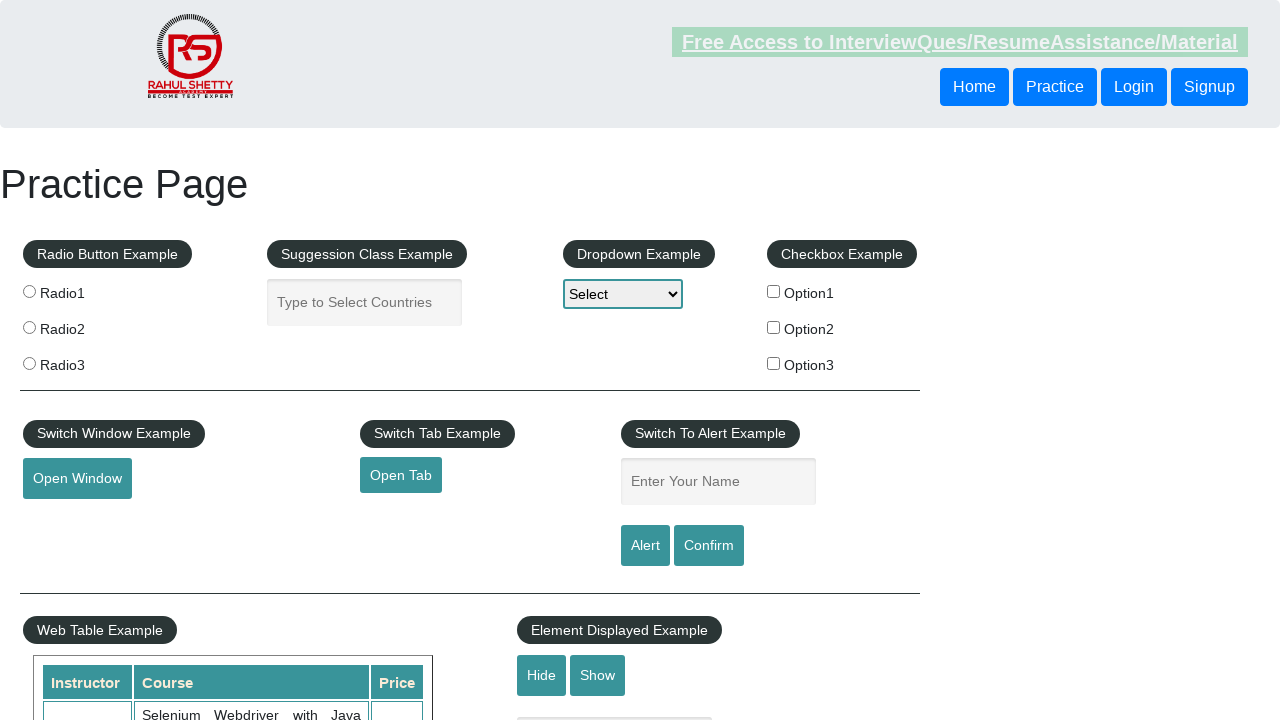

Retrieved all footer links from the page
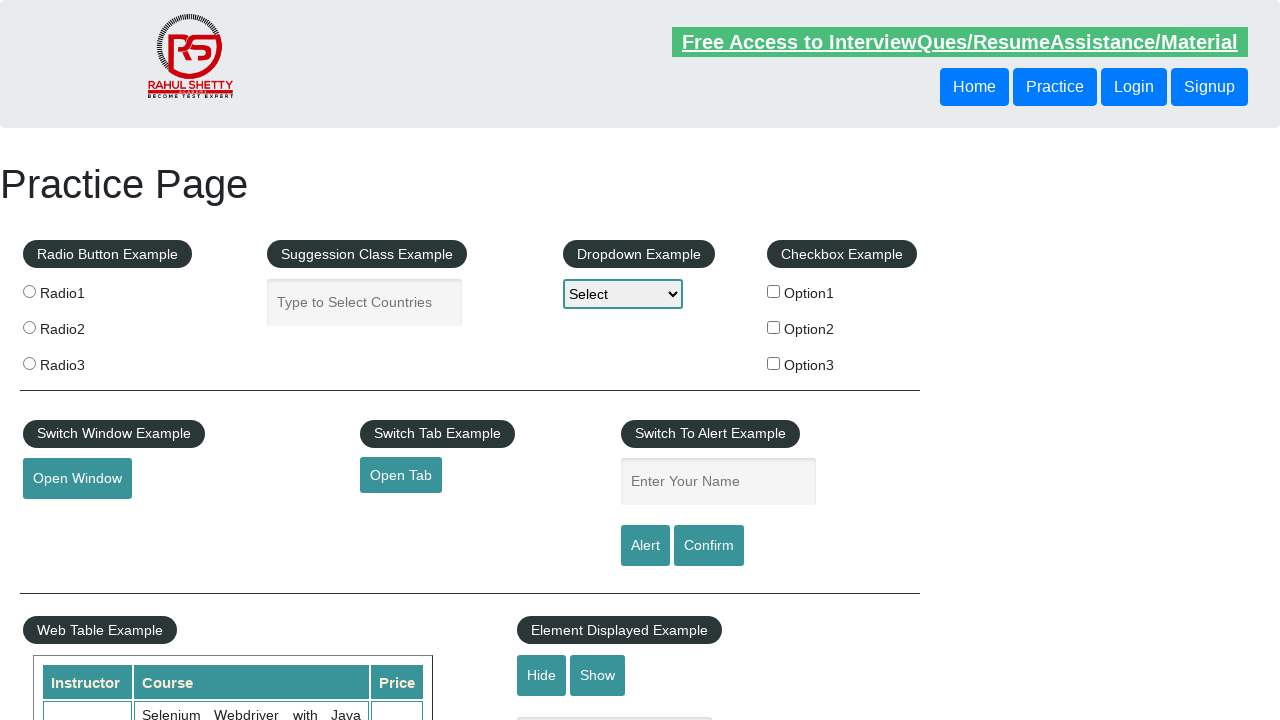

Retrieved href attribute from footer link: Discount Coupons
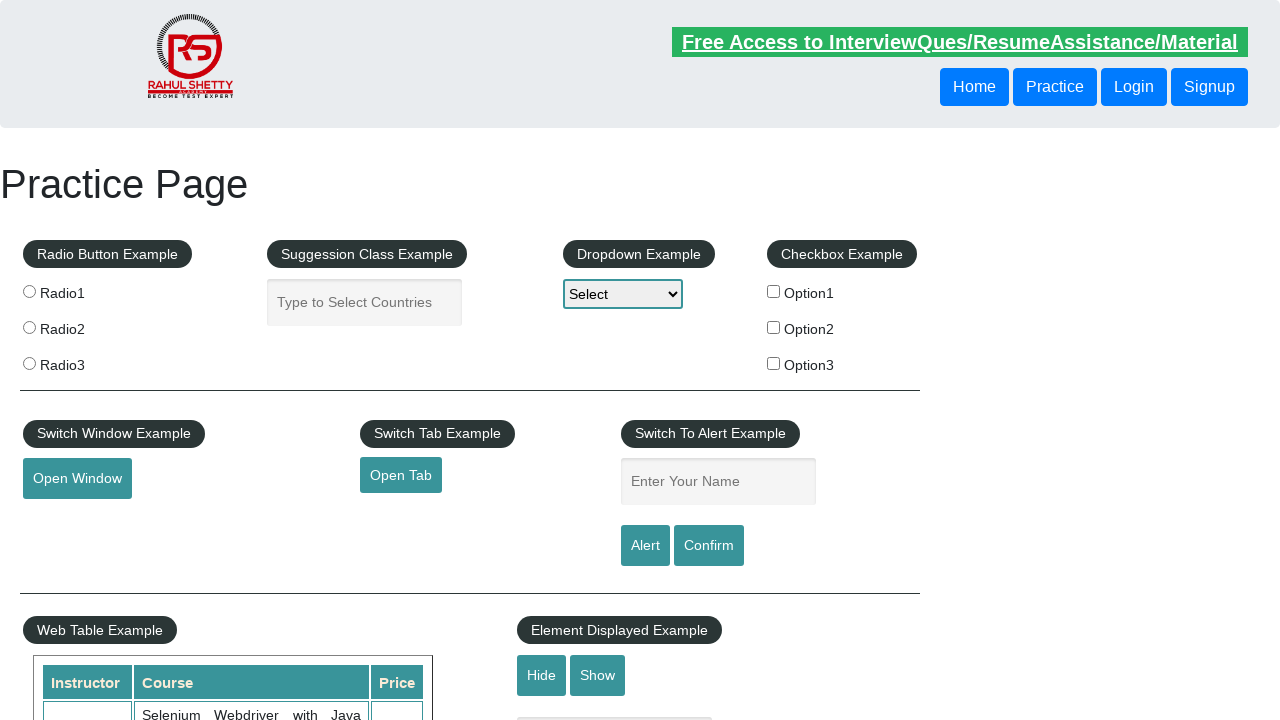

Verified footer link 'Discount Coupons' has valid href attribute
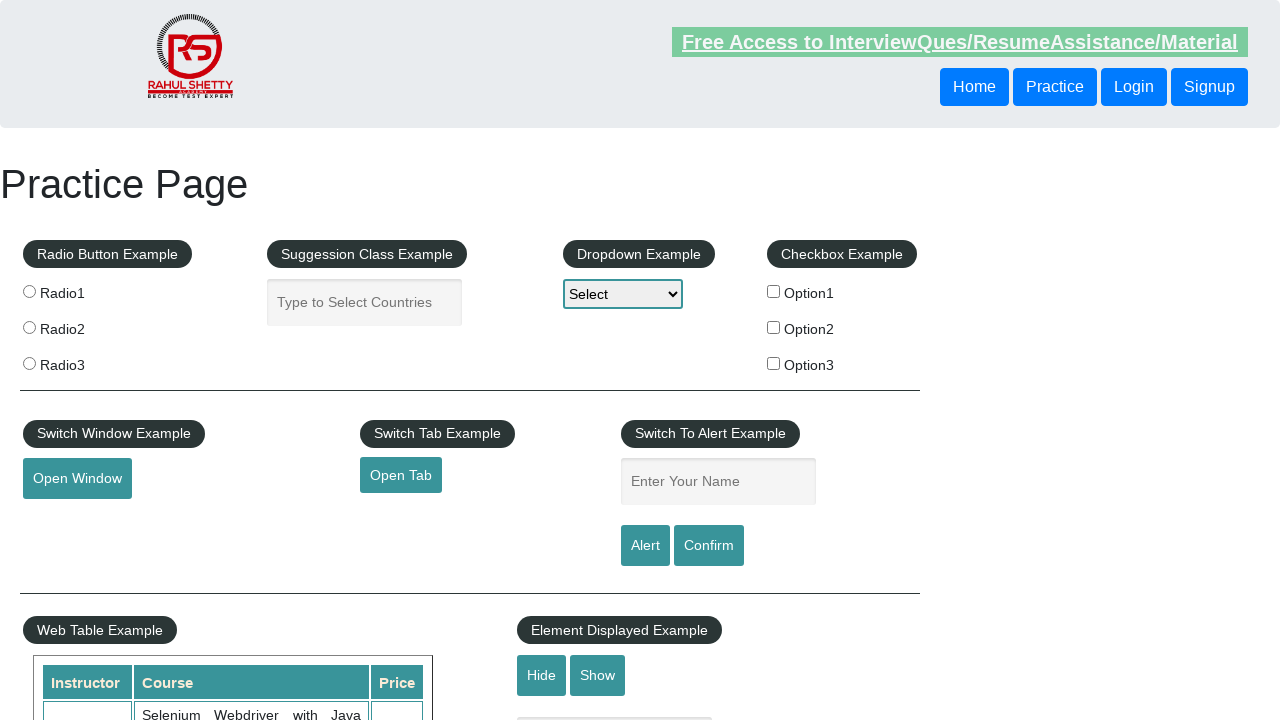

Retrieved href attribute from footer link: REST API
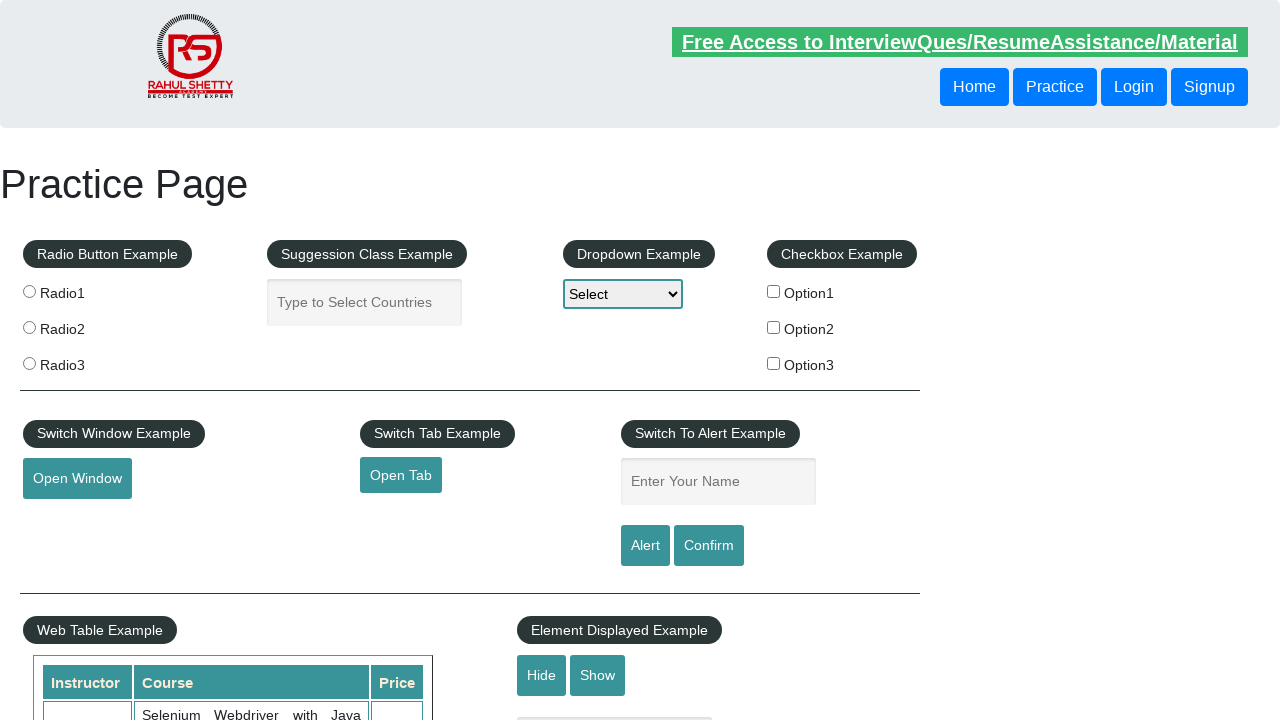

Verified footer link 'REST API' has valid href attribute
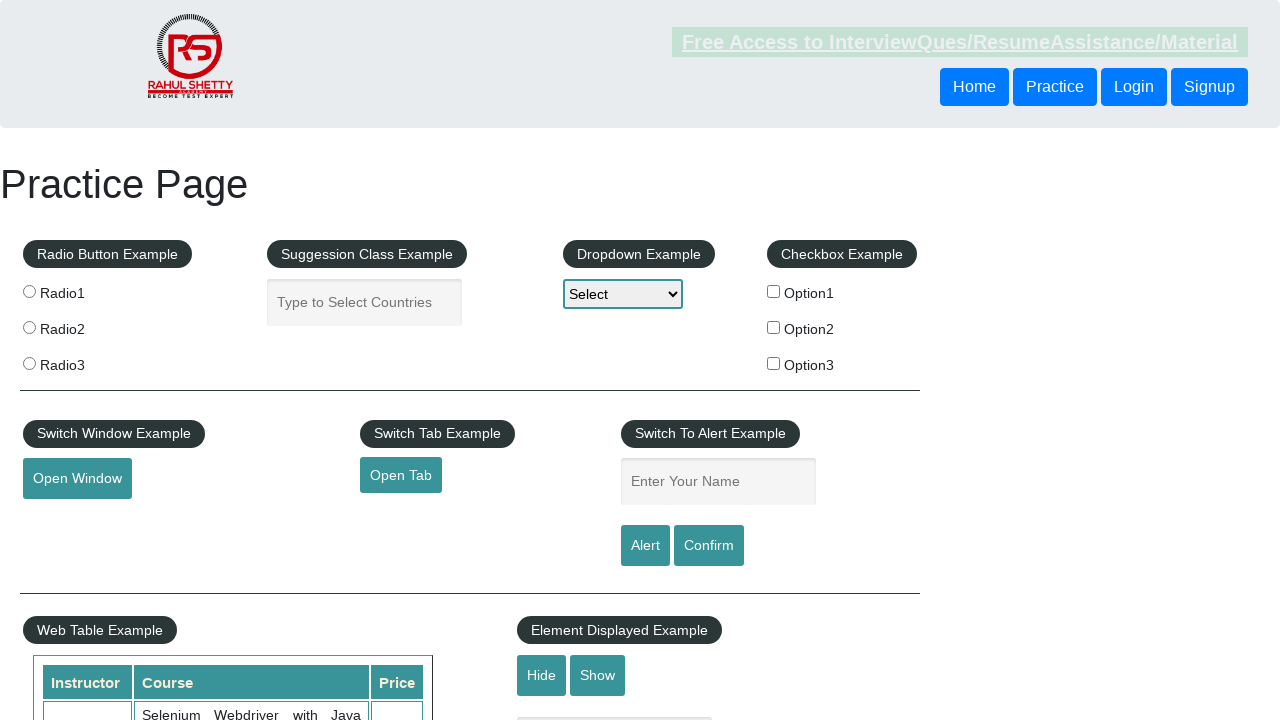

Retrieved href attribute from footer link: SoapUI
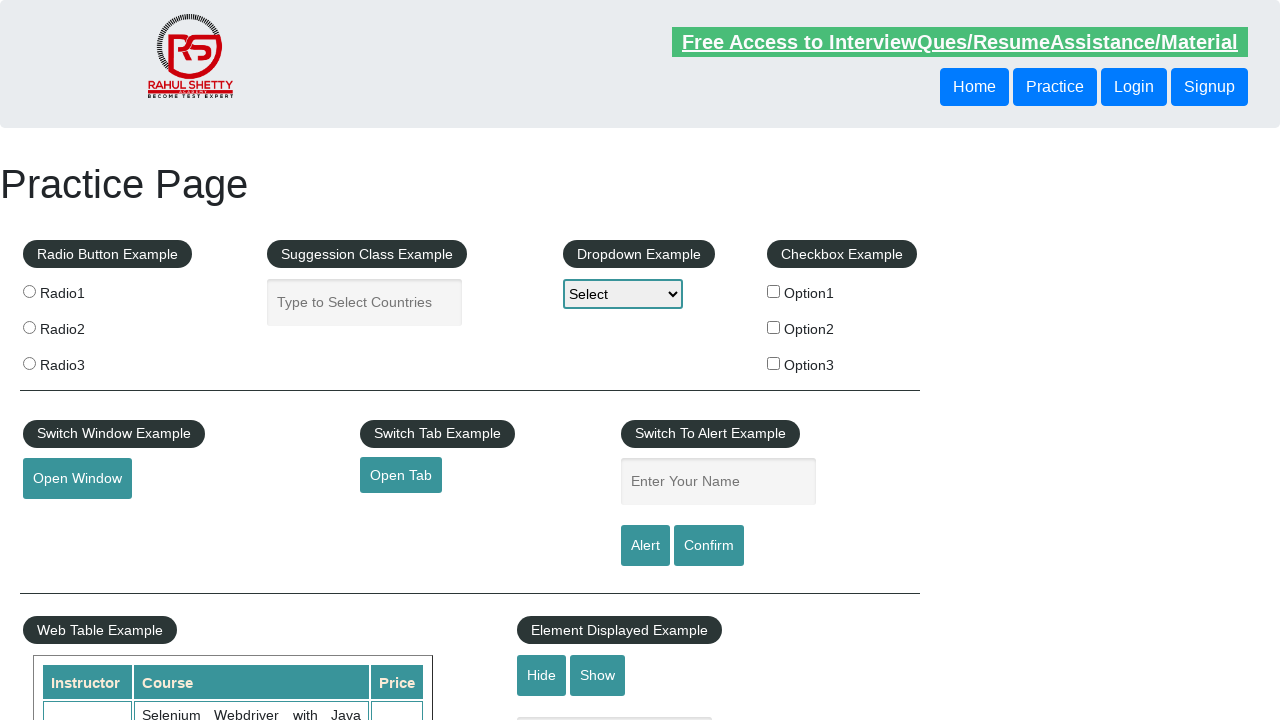

Verified footer link 'SoapUI' has valid href attribute
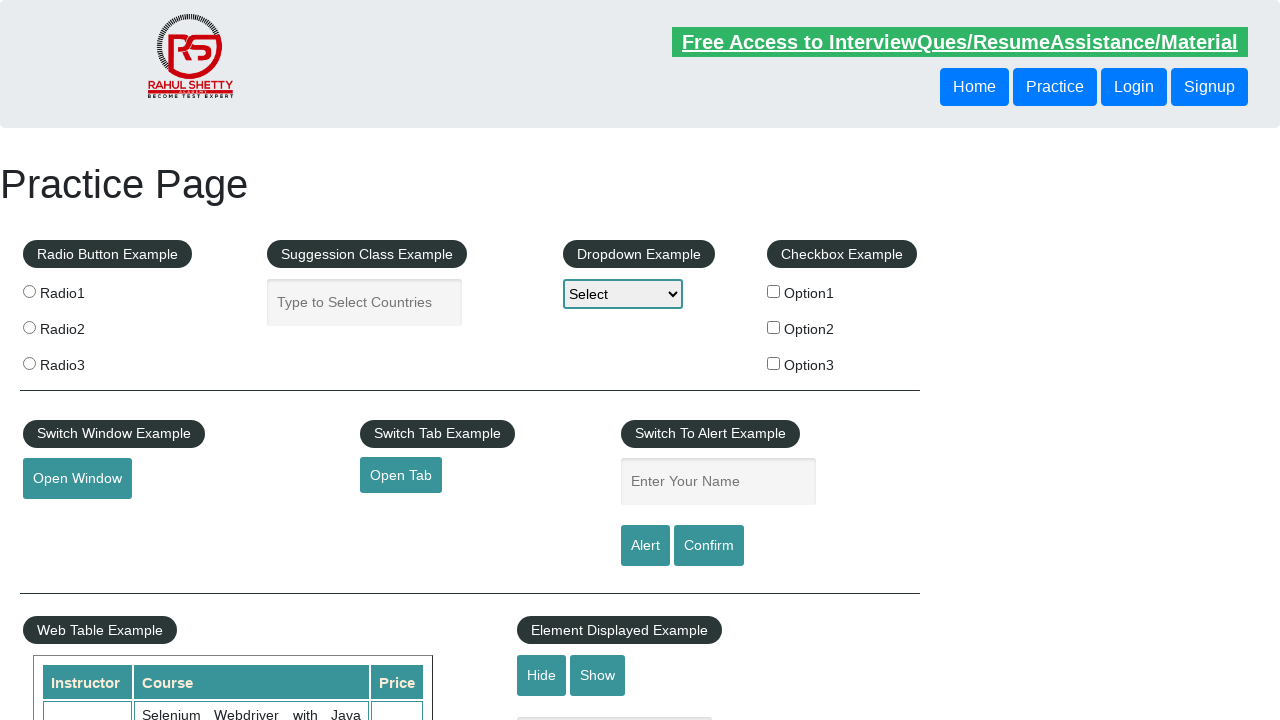

Retrieved href attribute from footer link: Appium
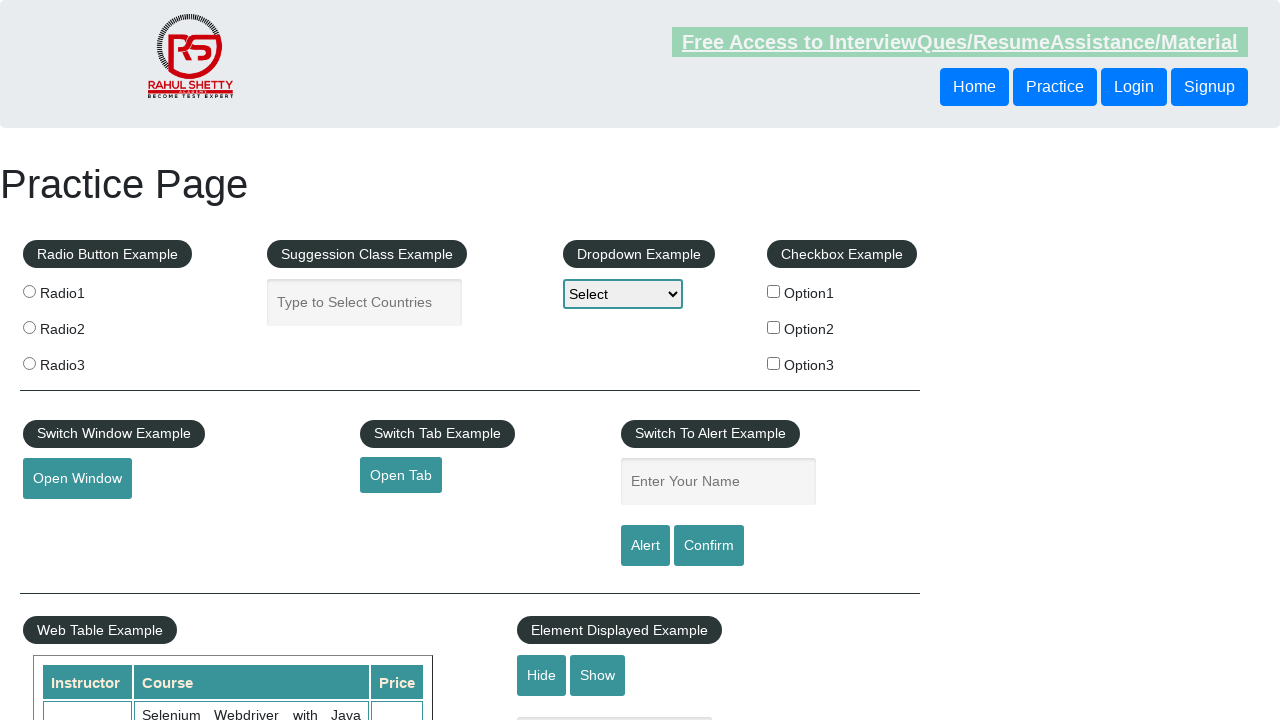

Verified footer link 'Appium' has valid href attribute
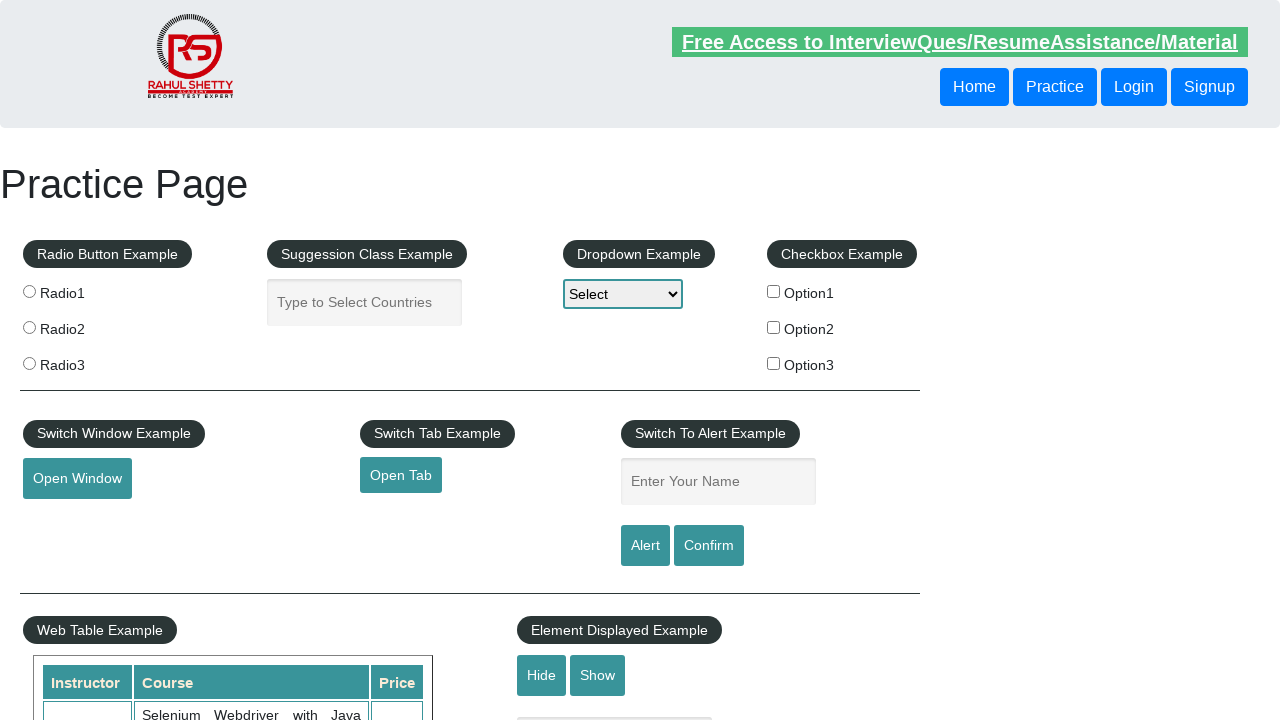

Retrieved href attribute from footer link: JMeter
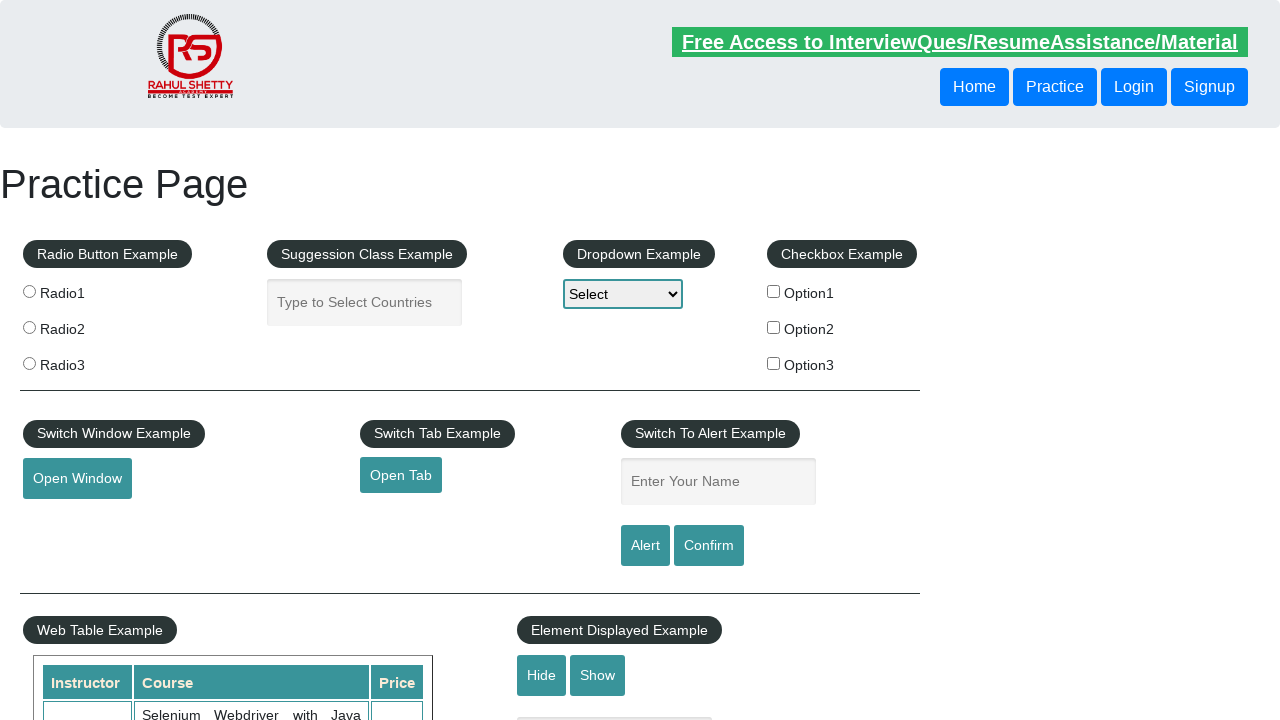

Verified footer link 'JMeter' has valid href attribute
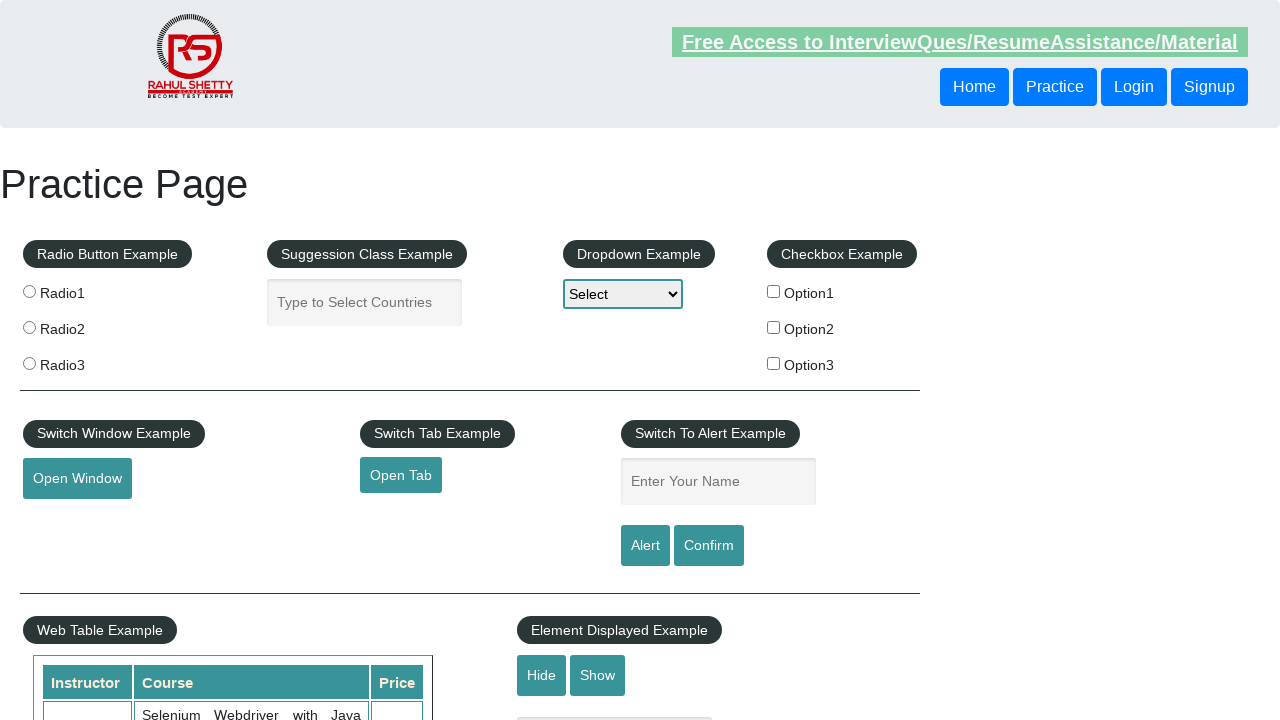

Retrieved href attribute from footer link: Latest News
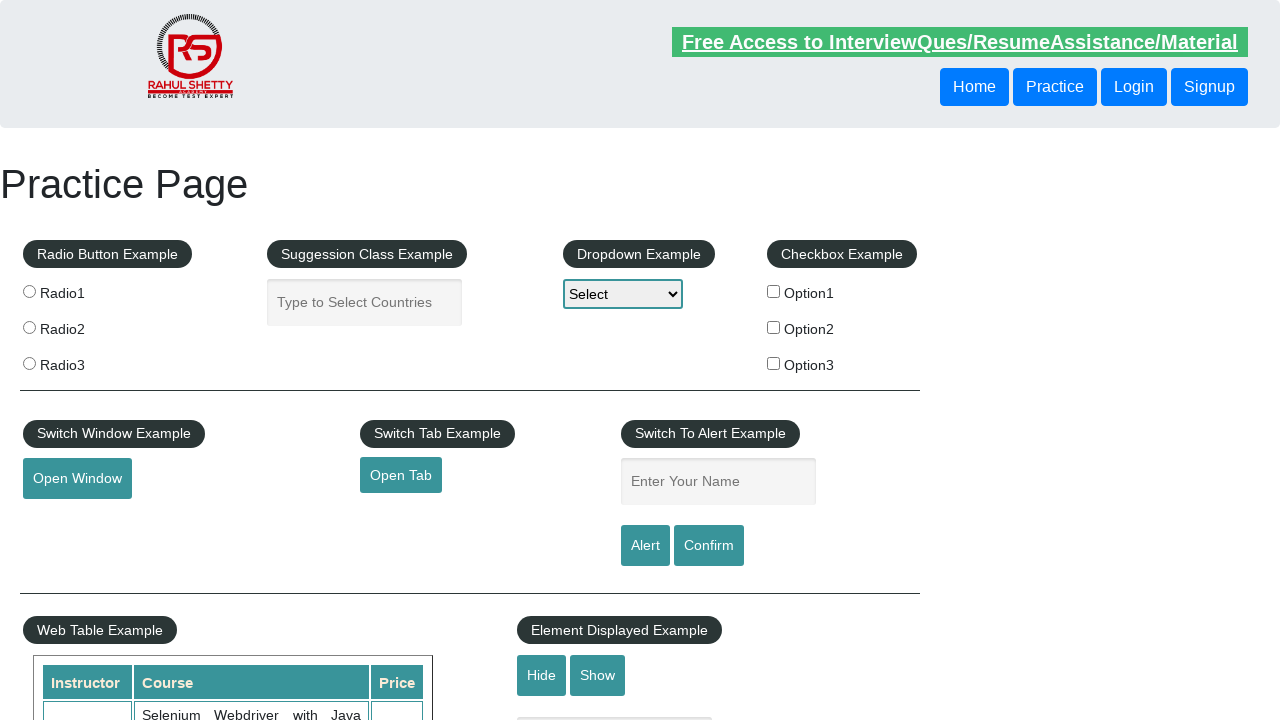

Verified footer link 'Latest News' has valid href attribute
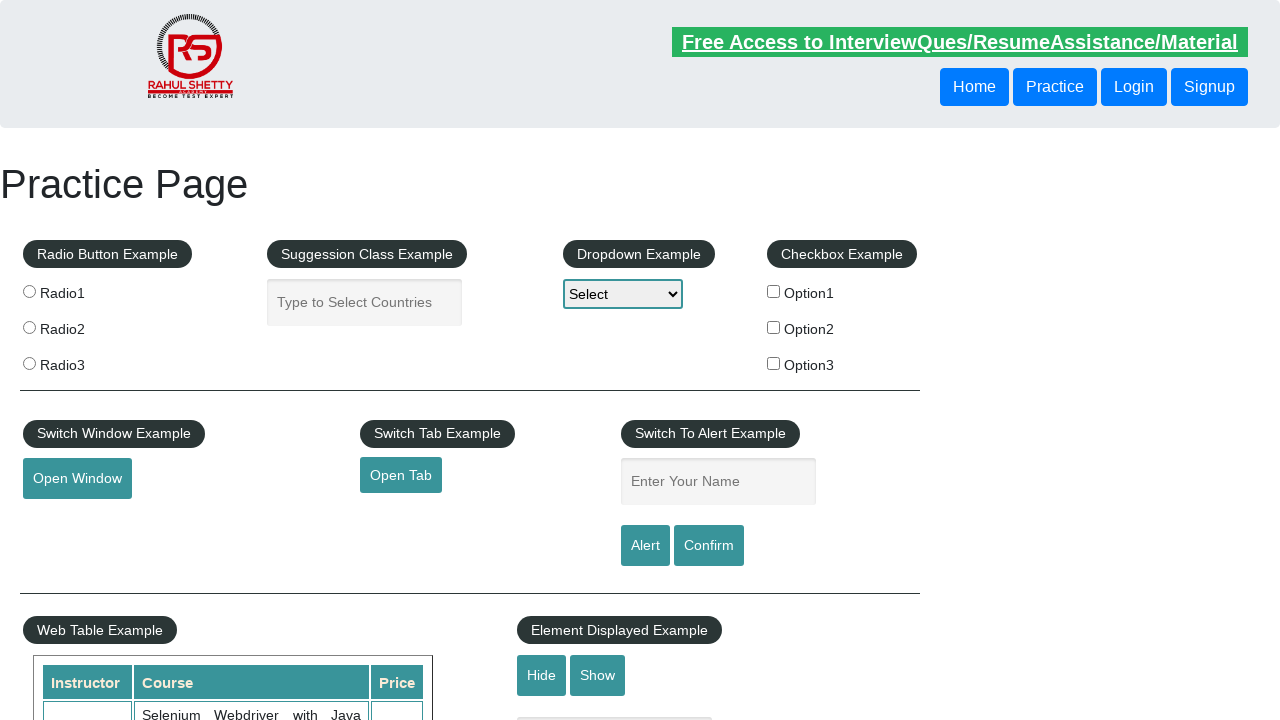

Retrieved href attribute from footer link: Broken Link
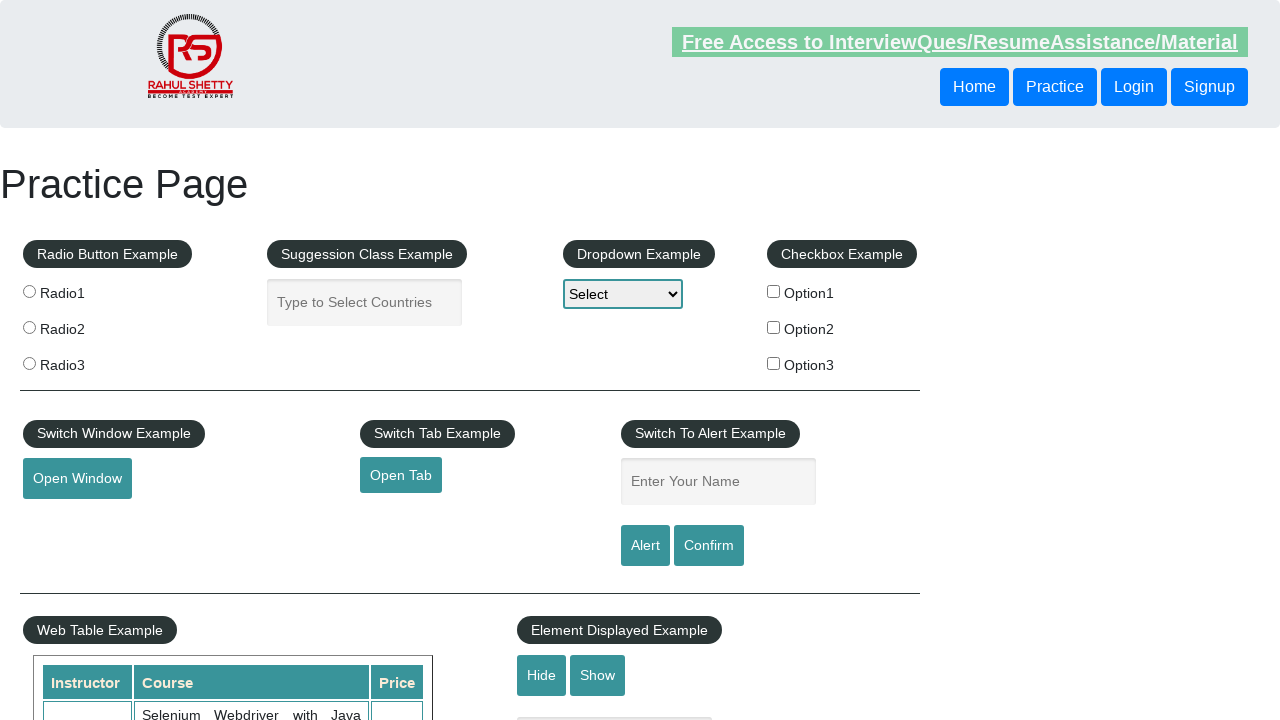

Verified footer link 'Broken Link' has valid href attribute
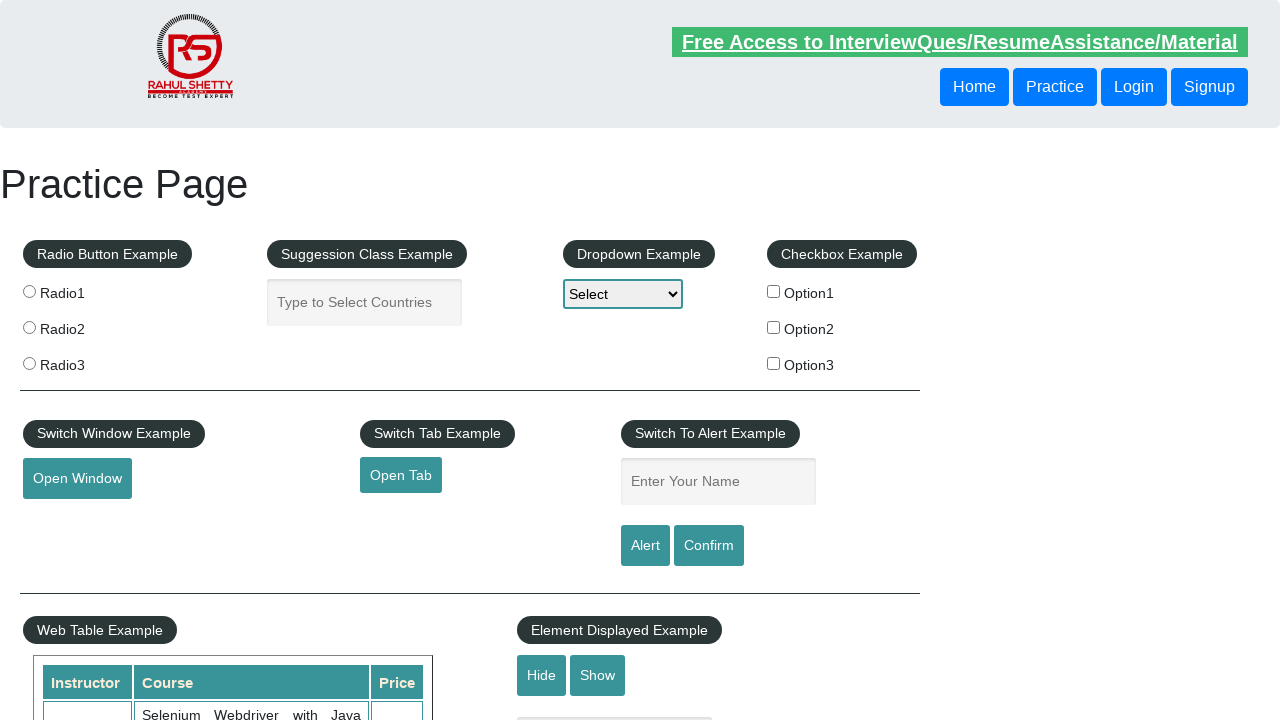

Retrieved href attribute from footer link: Dummy Content for Testing.
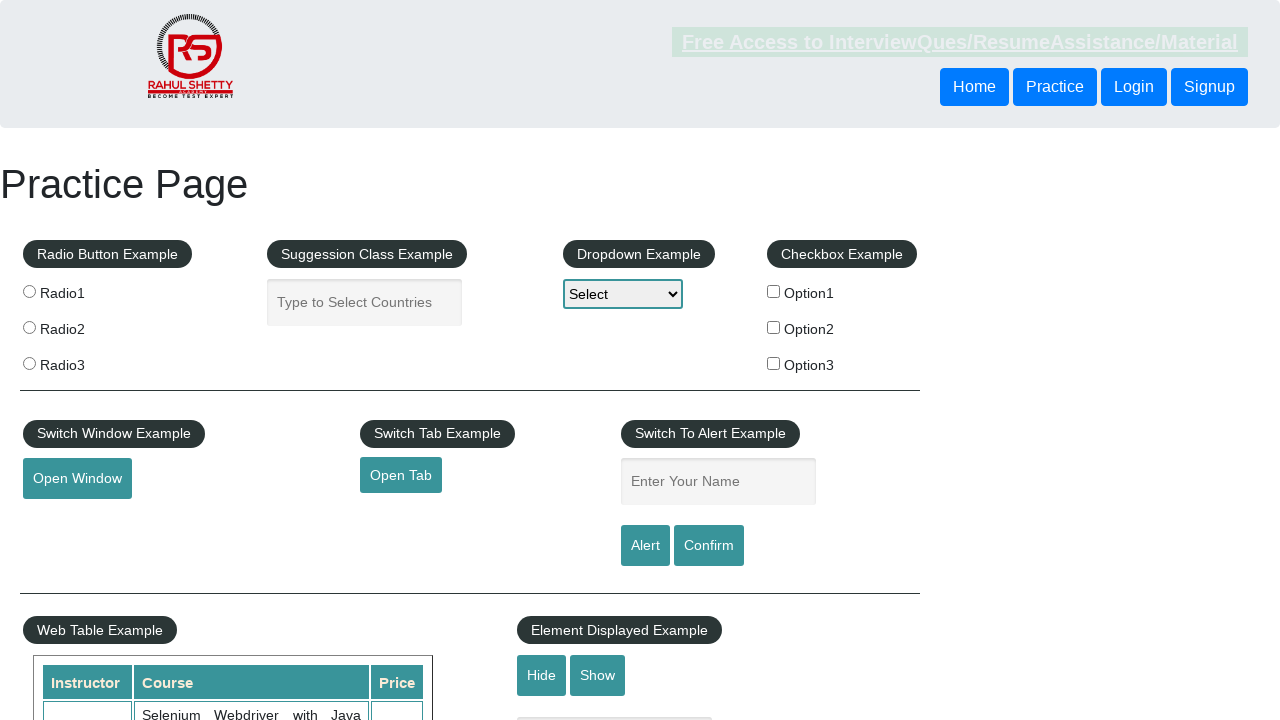

Verified footer link 'Dummy Content for Testing.' has valid href attribute
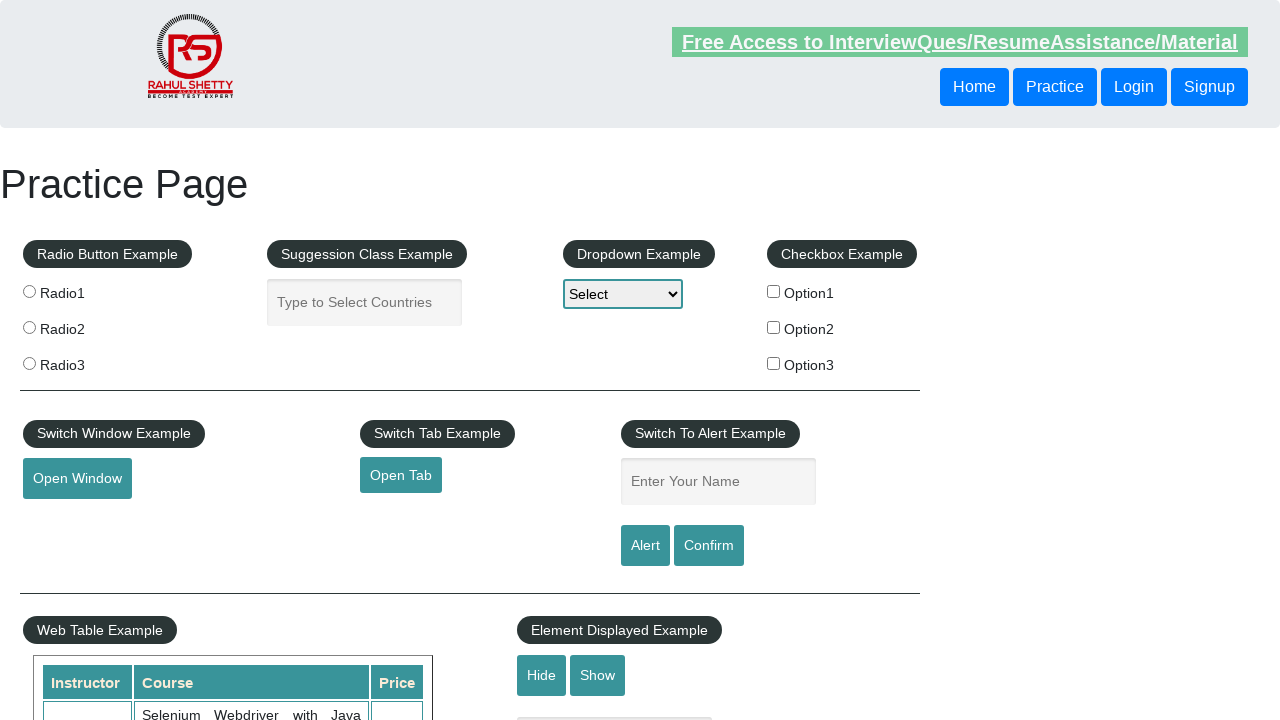

Retrieved href attribute from footer link: Dummy Content for Testing.
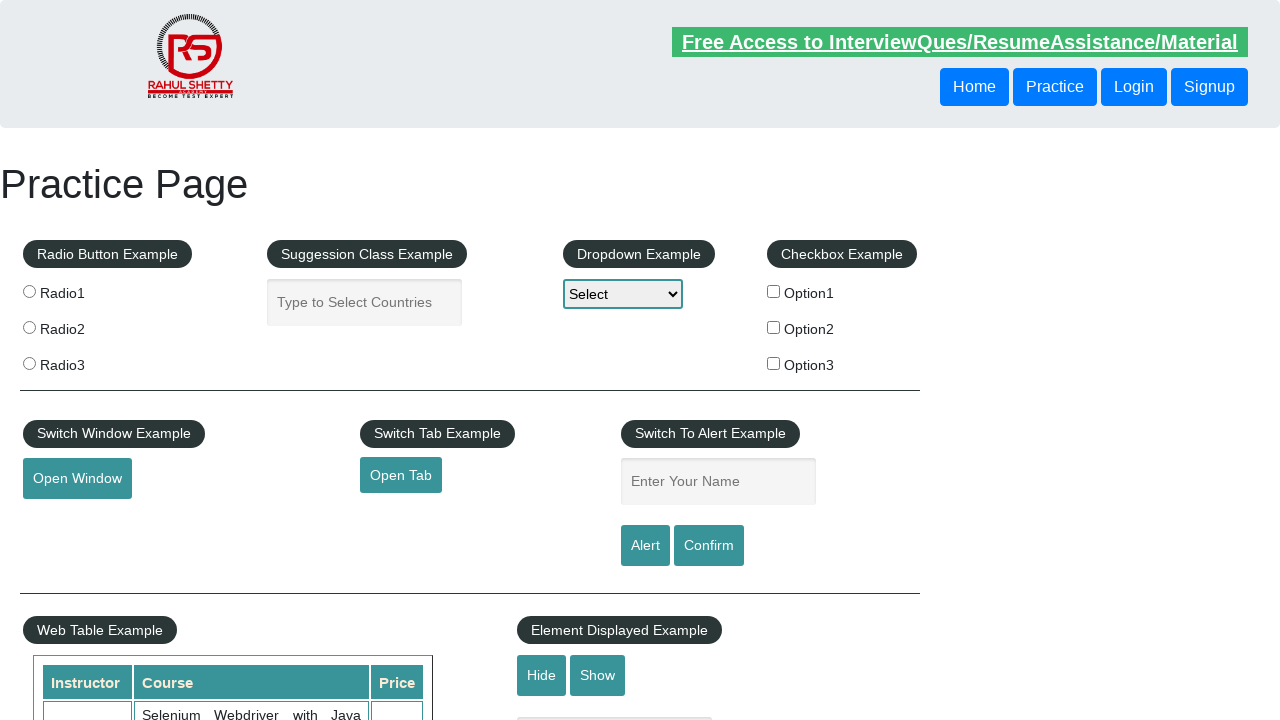

Verified footer link 'Dummy Content for Testing.' has valid href attribute
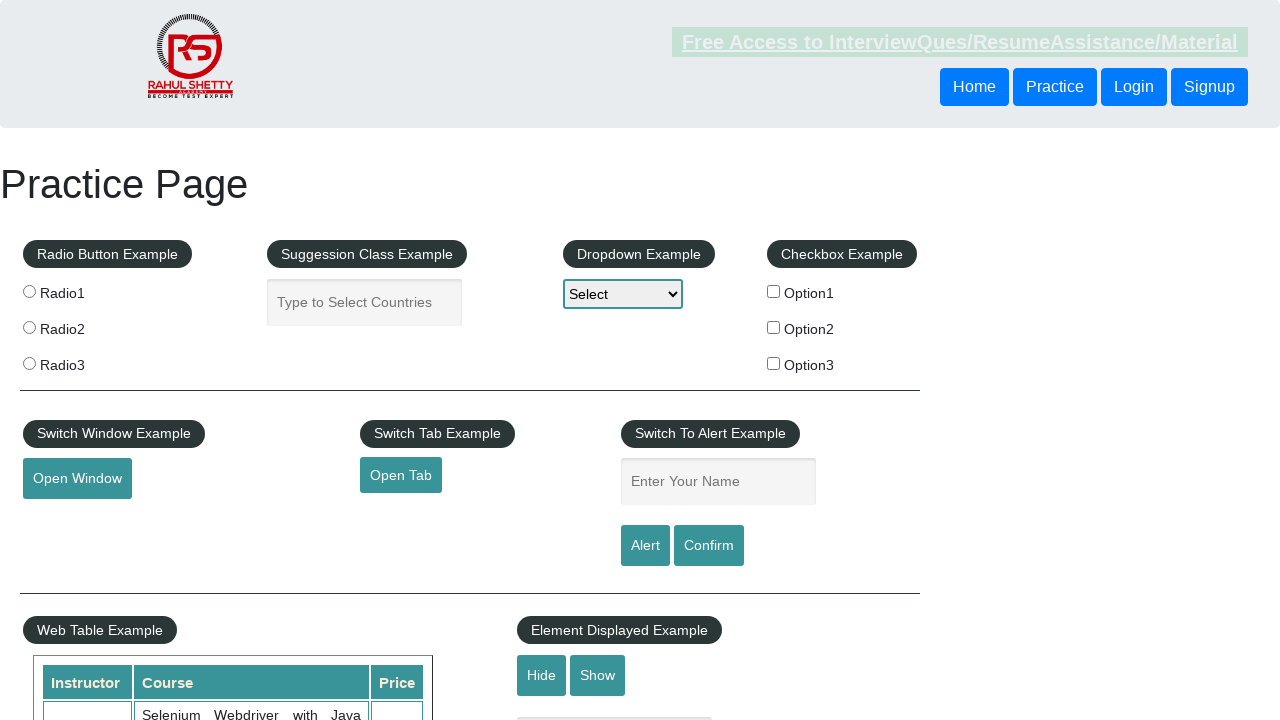

Retrieved href attribute from footer link: Dummy Content for Testing.
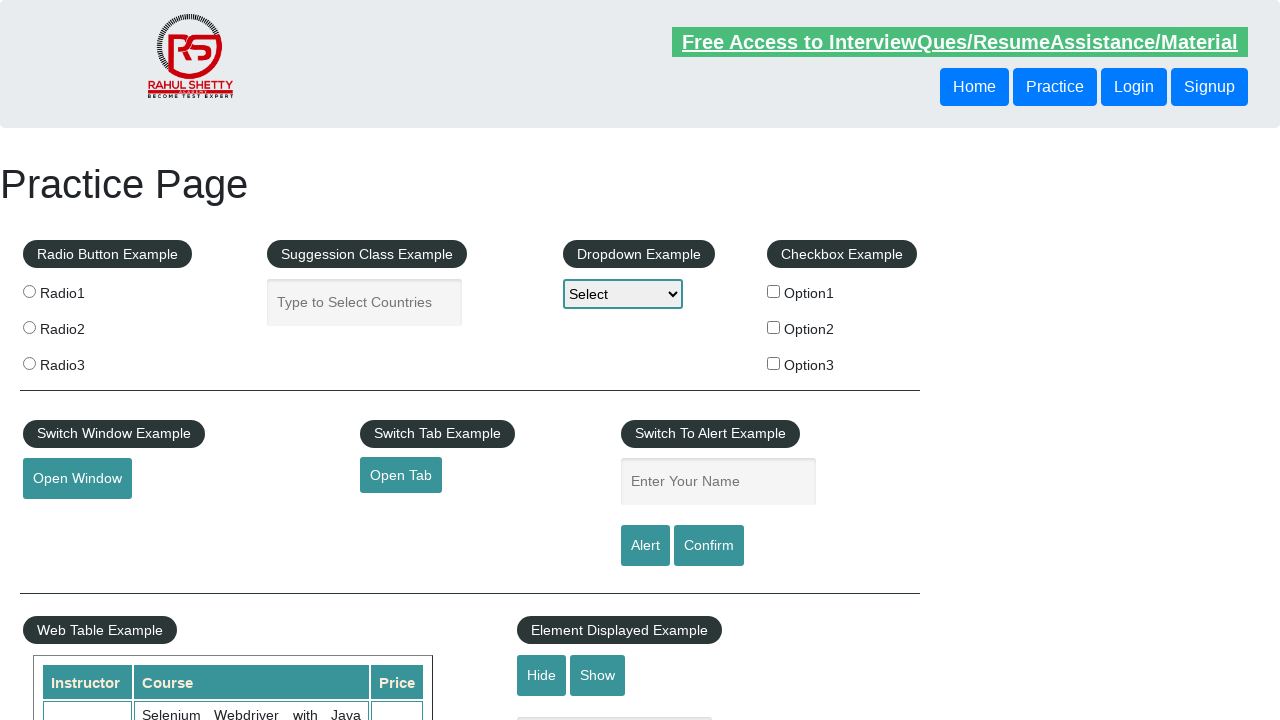

Verified footer link 'Dummy Content for Testing.' has valid href attribute
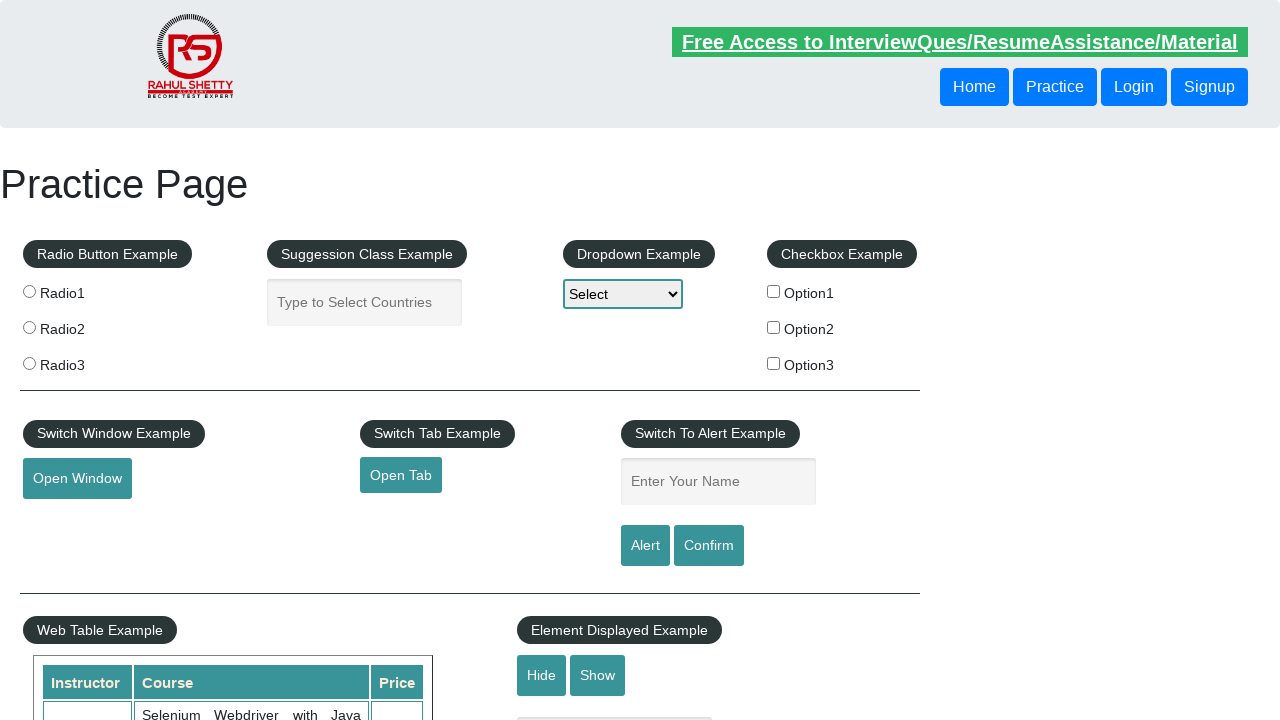

Retrieved href attribute from footer link: Contact info
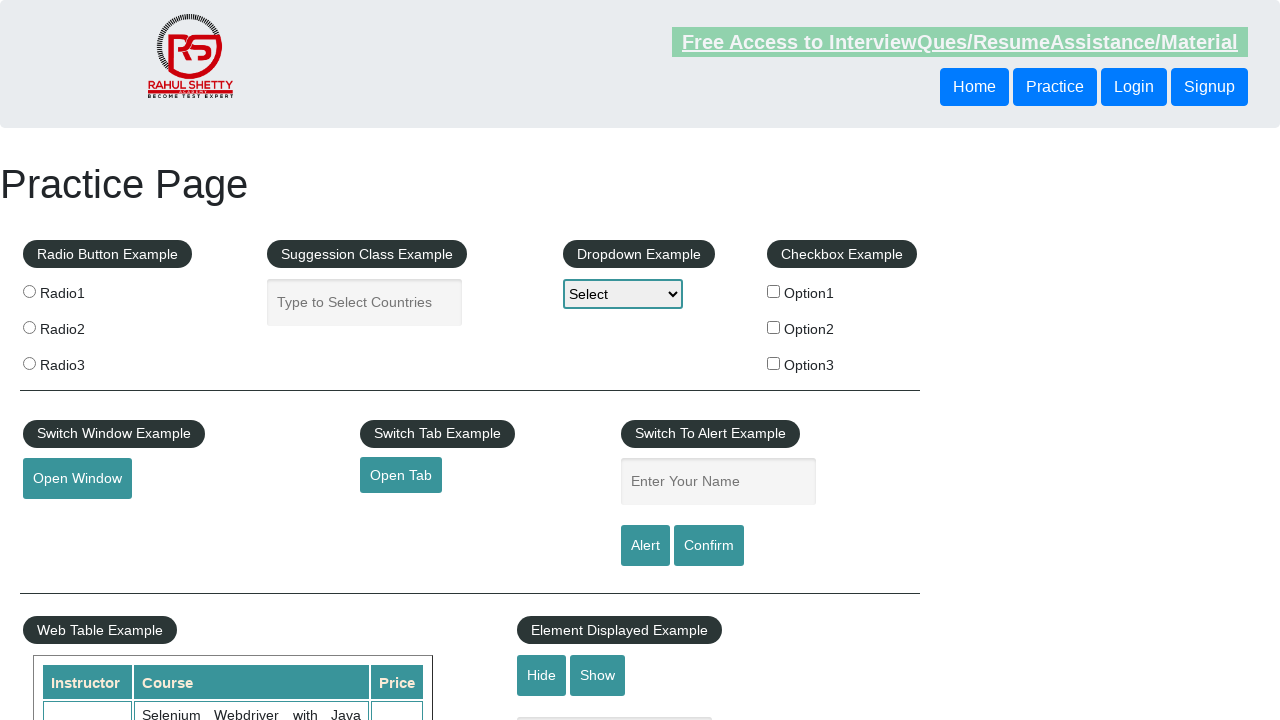

Verified footer link 'Contact info' has valid href attribute
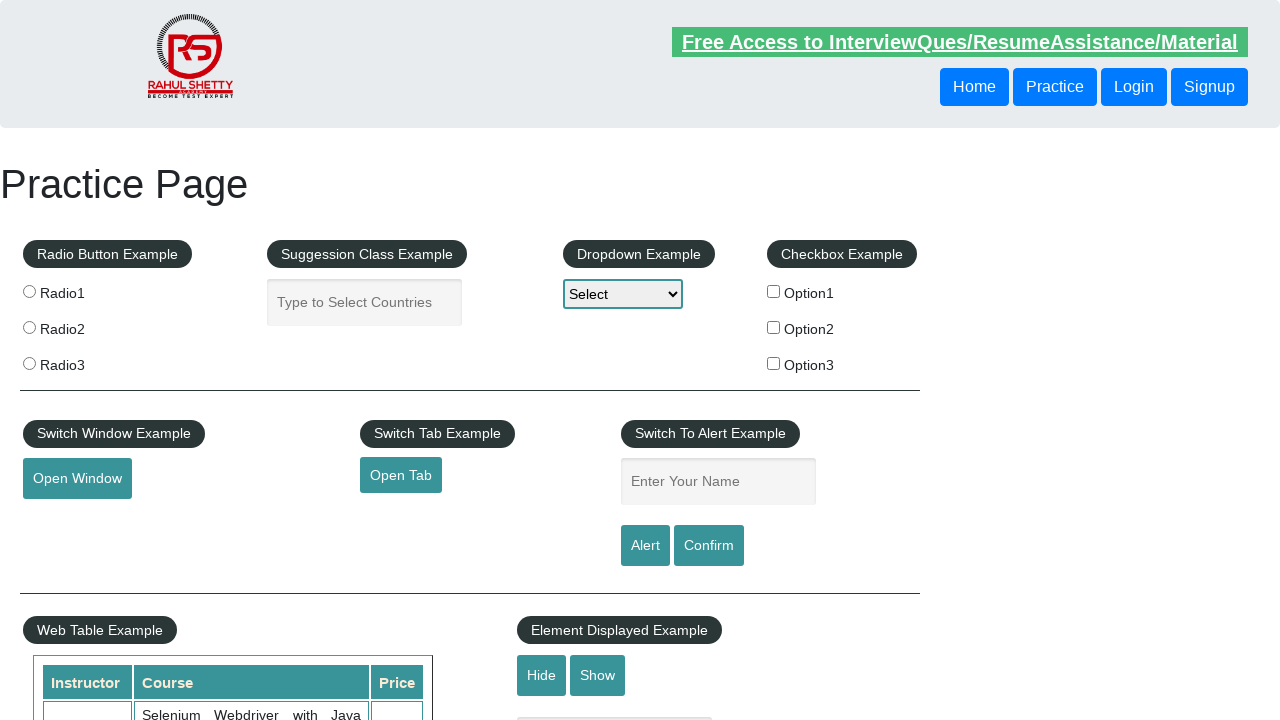

Retrieved href attribute from footer link: Dummy Content for Testing.
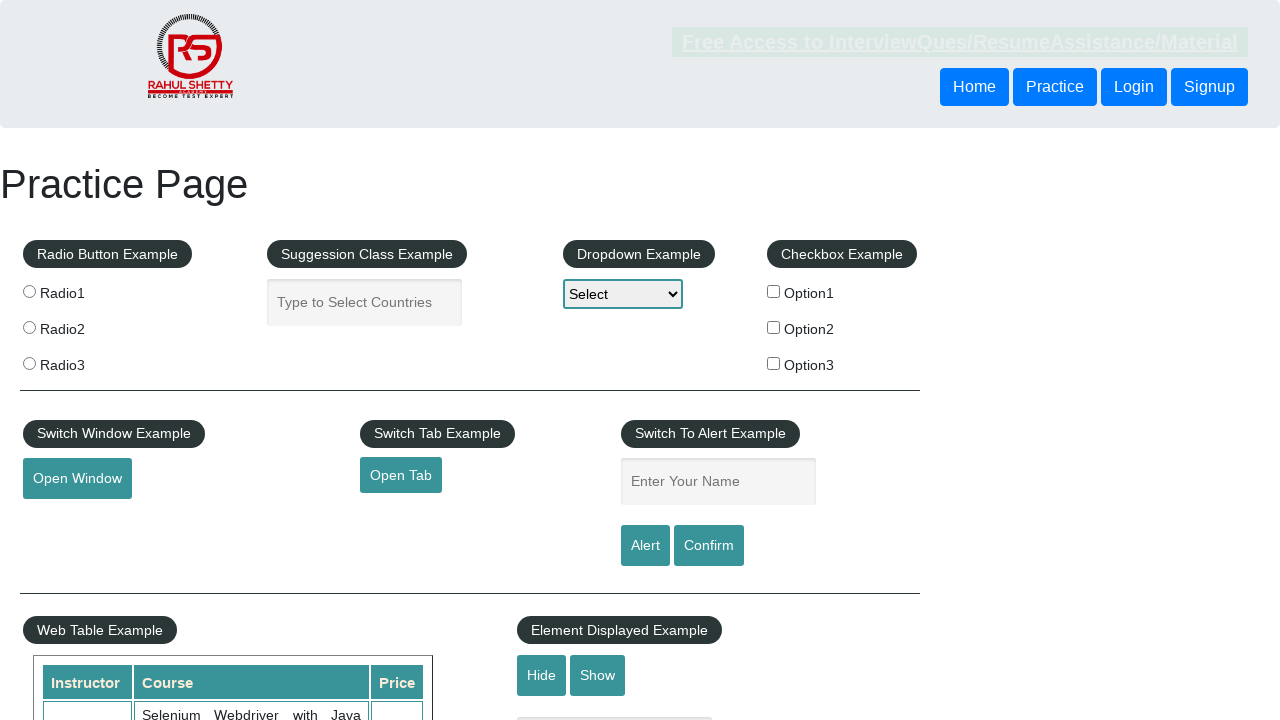

Verified footer link 'Dummy Content for Testing.' has valid href attribute
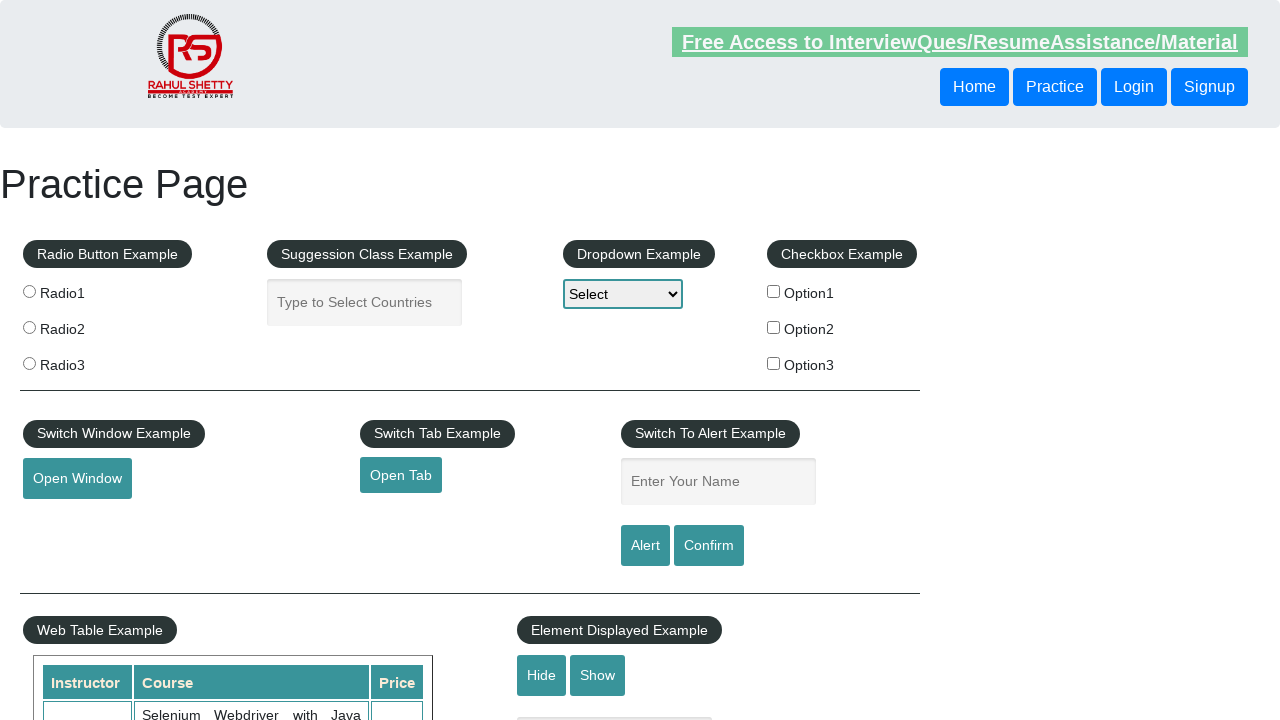

Retrieved href attribute from footer link: Dummy Content for Testing.
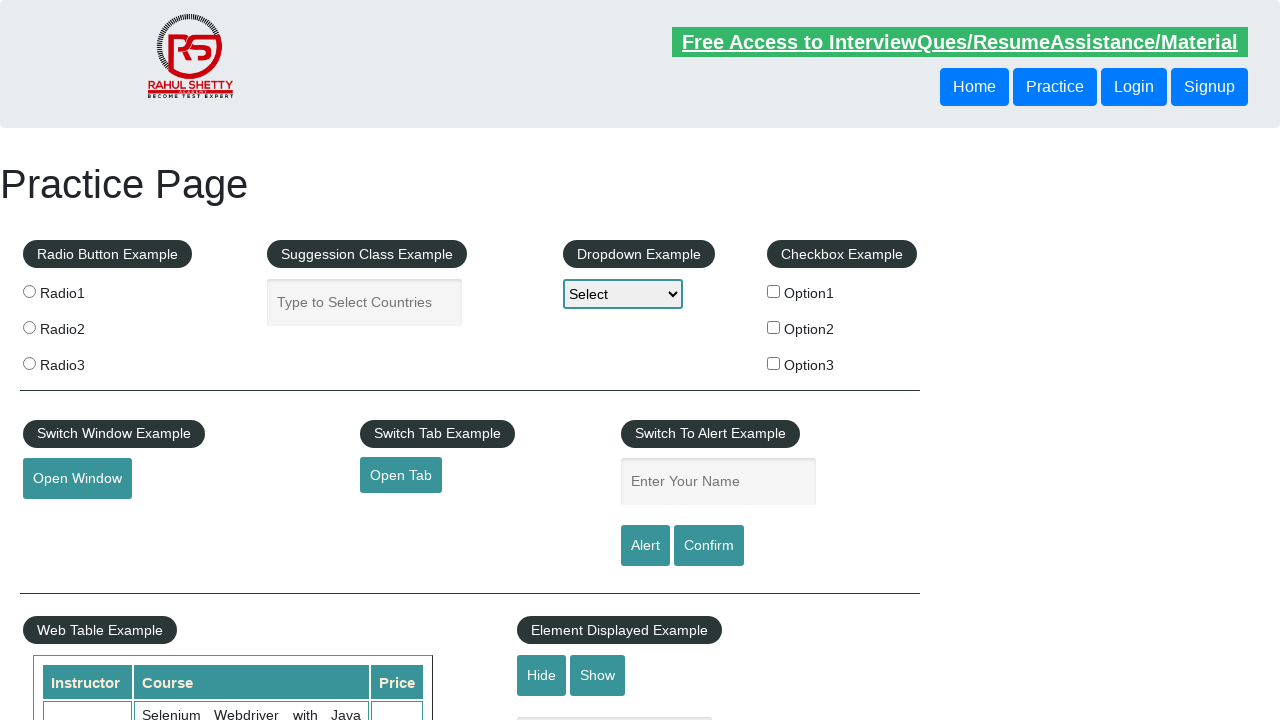

Verified footer link 'Dummy Content for Testing.' has valid href attribute
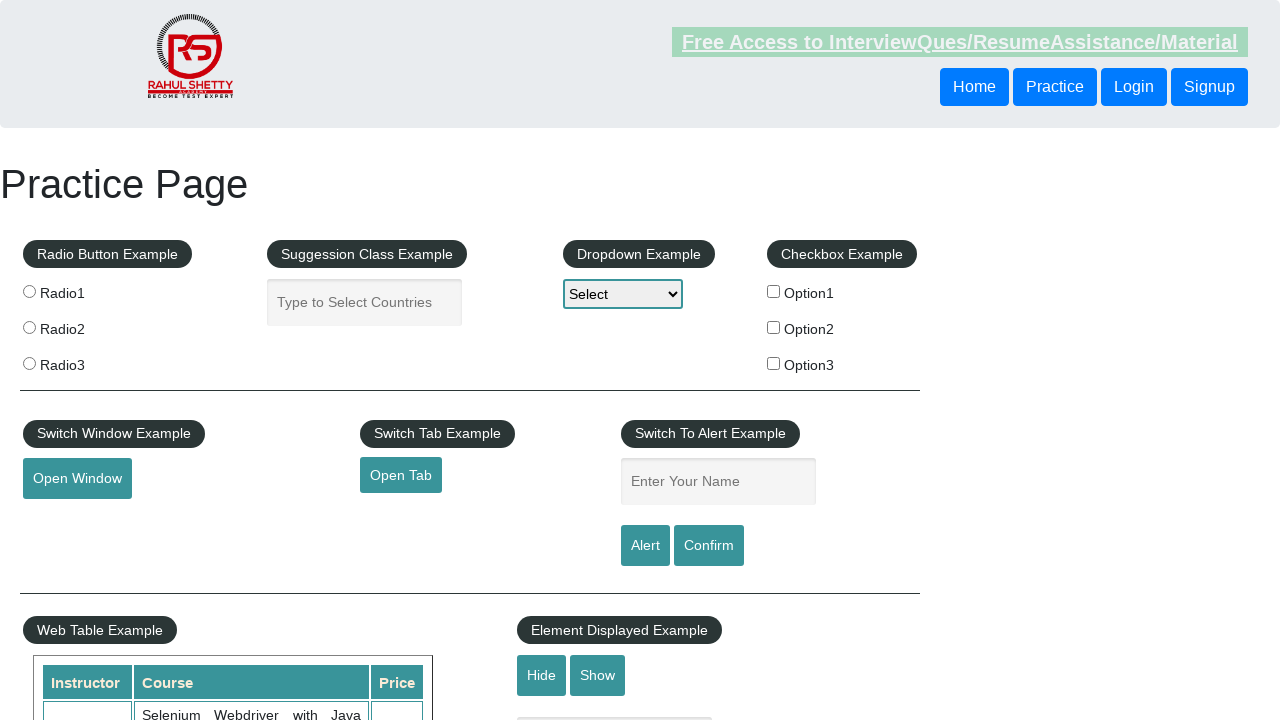

Retrieved href attribute from footer link: Dummy Content for Testing.
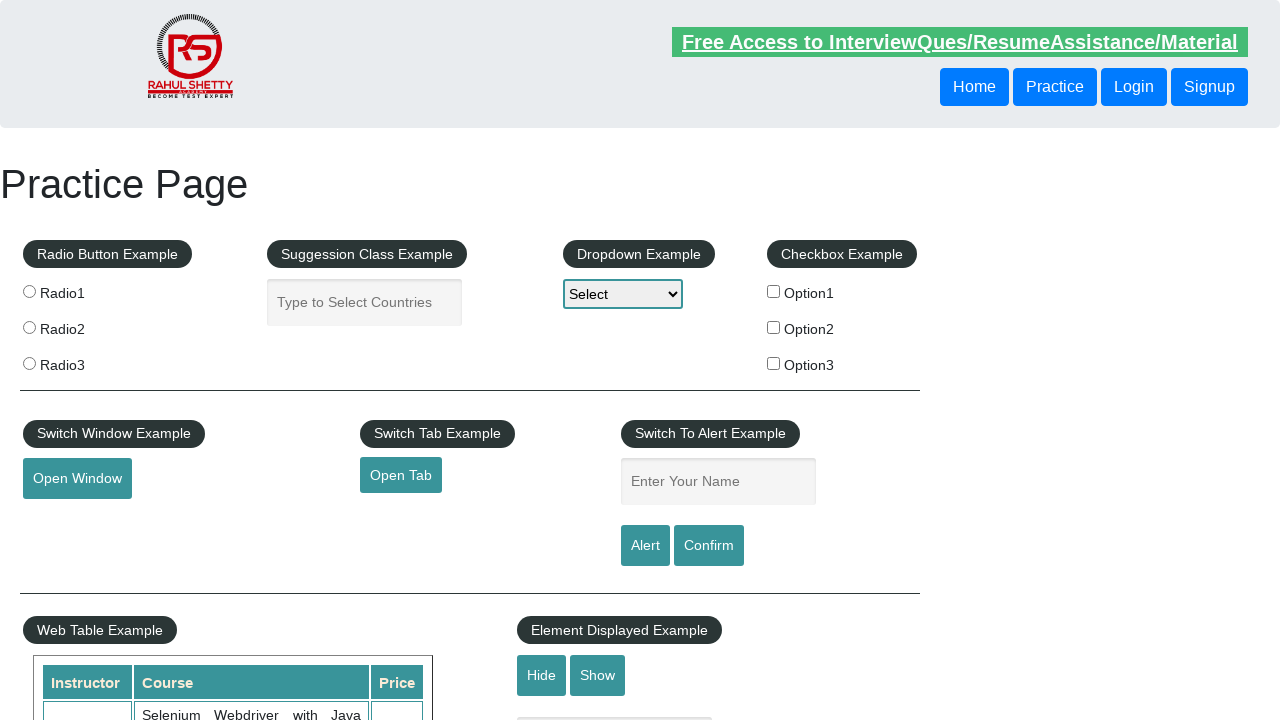

Verified footer link 'Dummy Content for Testing.' has valid href attribute
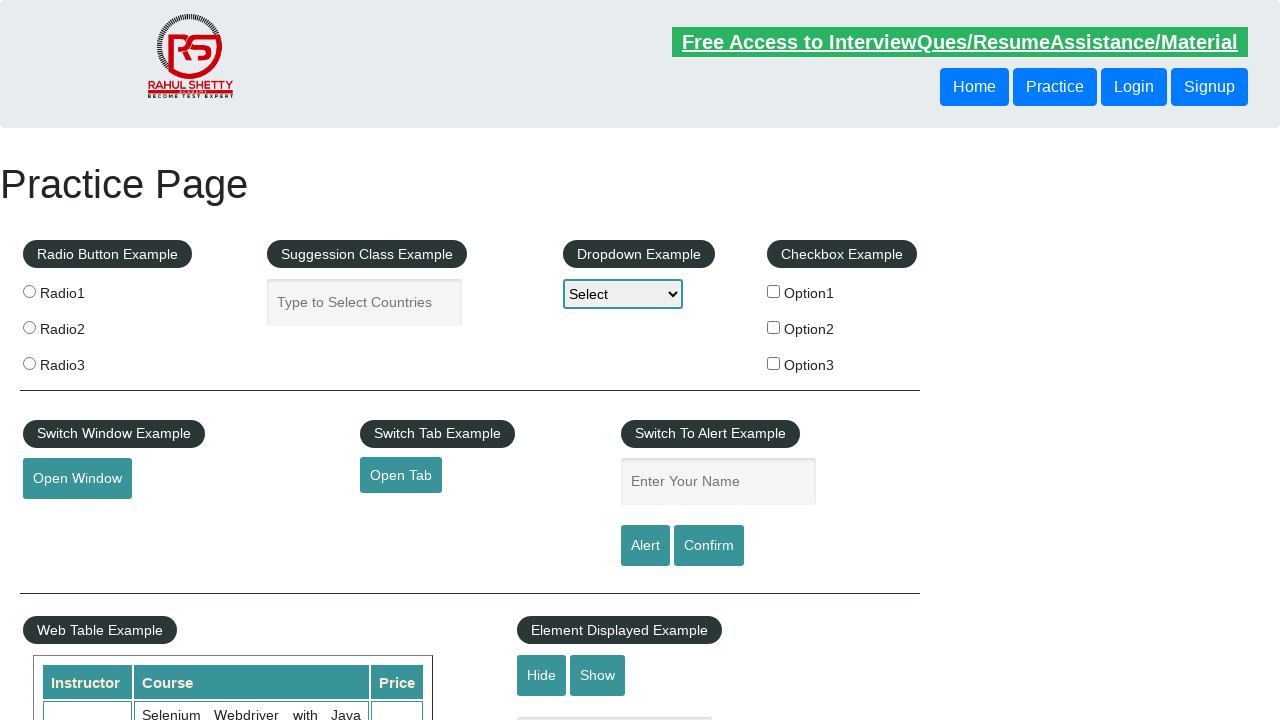

Retrieved href attribute from footer link: Dummy Content for Testing.
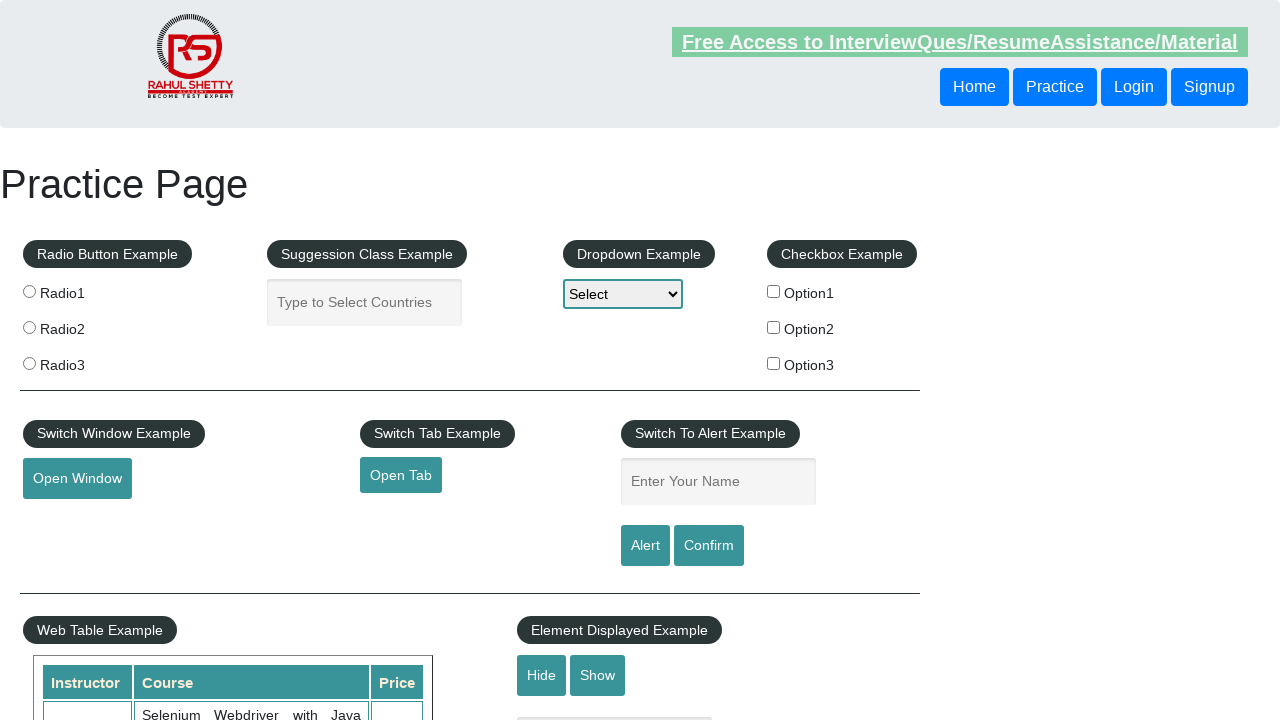

Verified footer link 'Dummy Content for Testing.' has valid href attribute
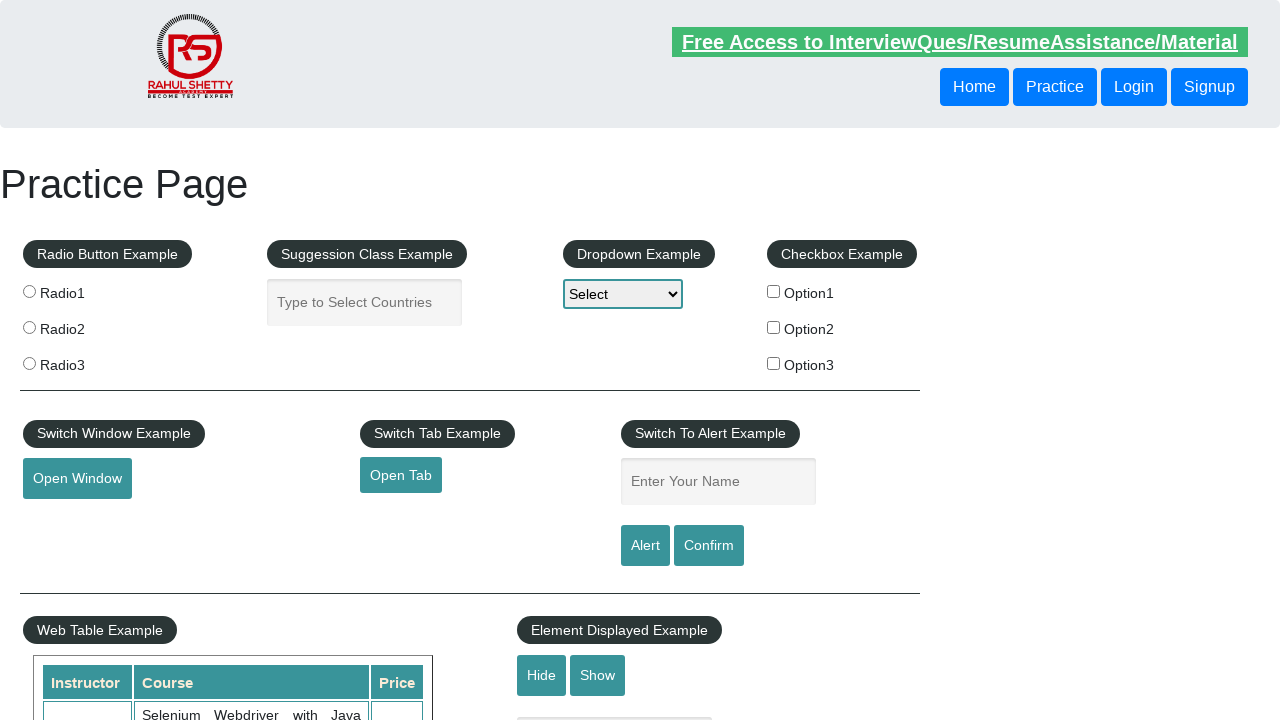

Retrieved href attribute from footer link: Social Media
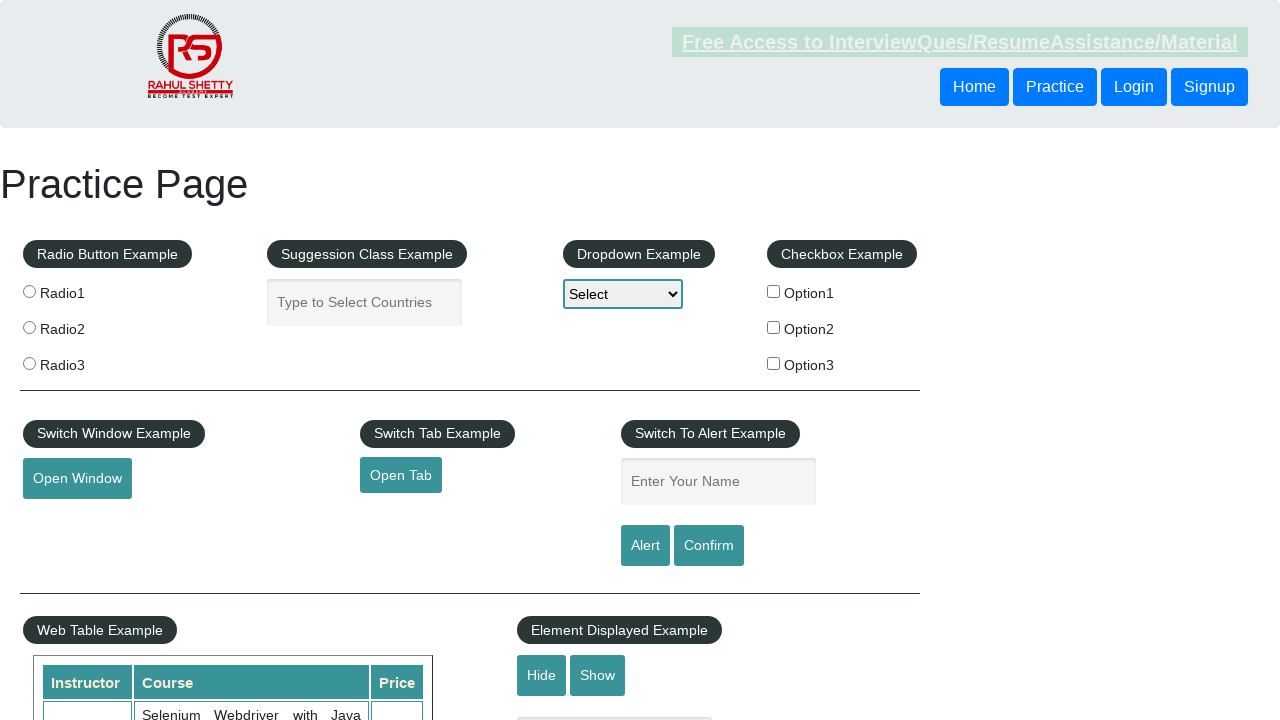

Verified footer link 'Social Media' has valid href attribute
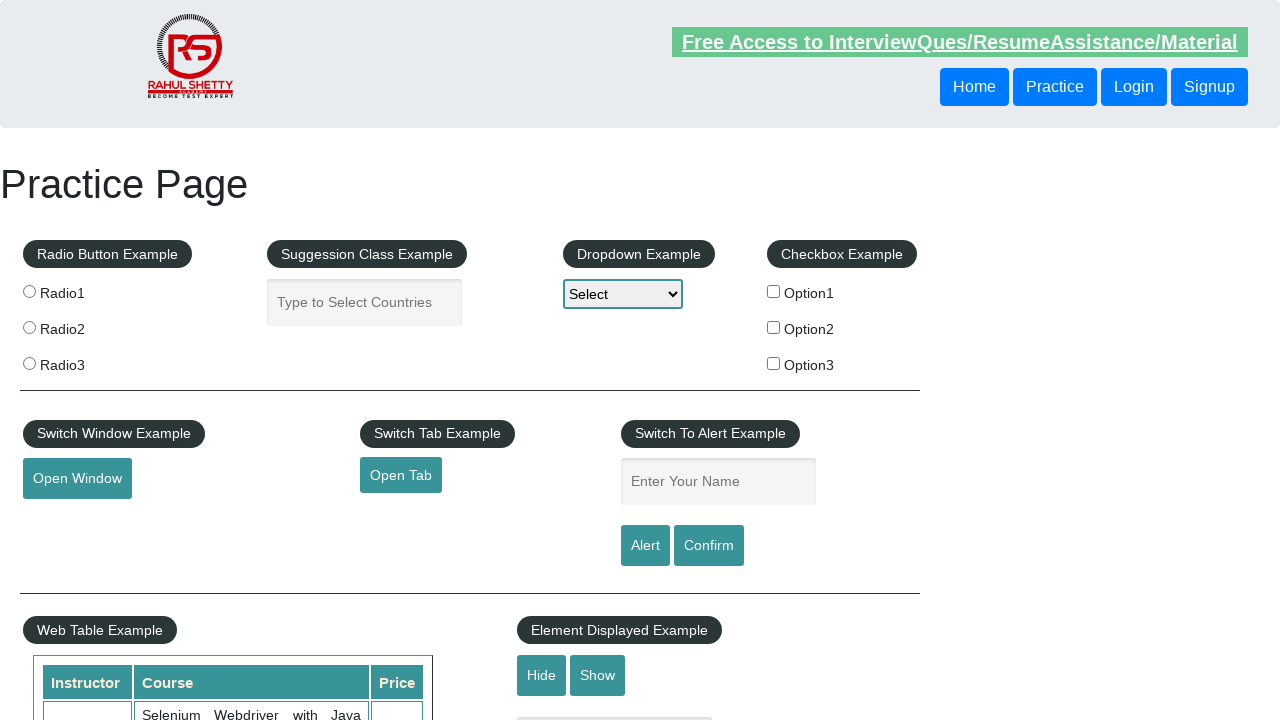

Retrieved href attribute from footer link: Facebook
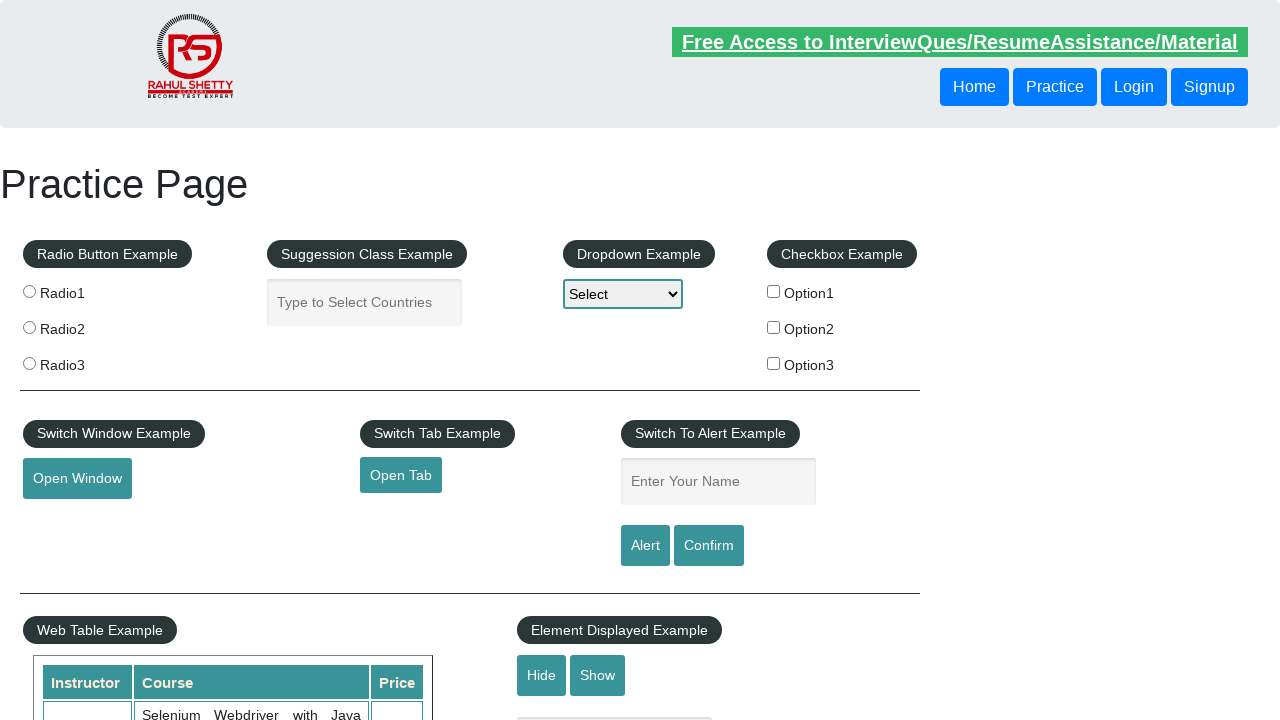

Verified footer link 'Facebook' has valid href attribute
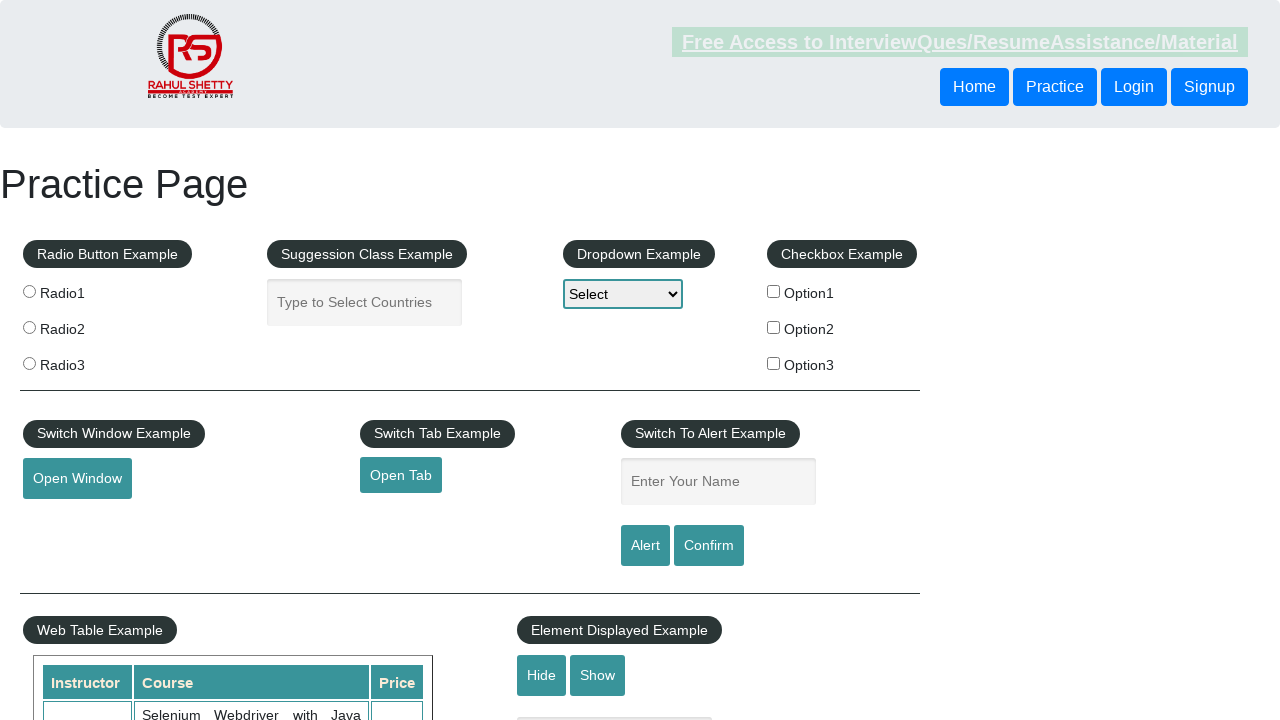

Retrieved href attribute from footer link: Twitter
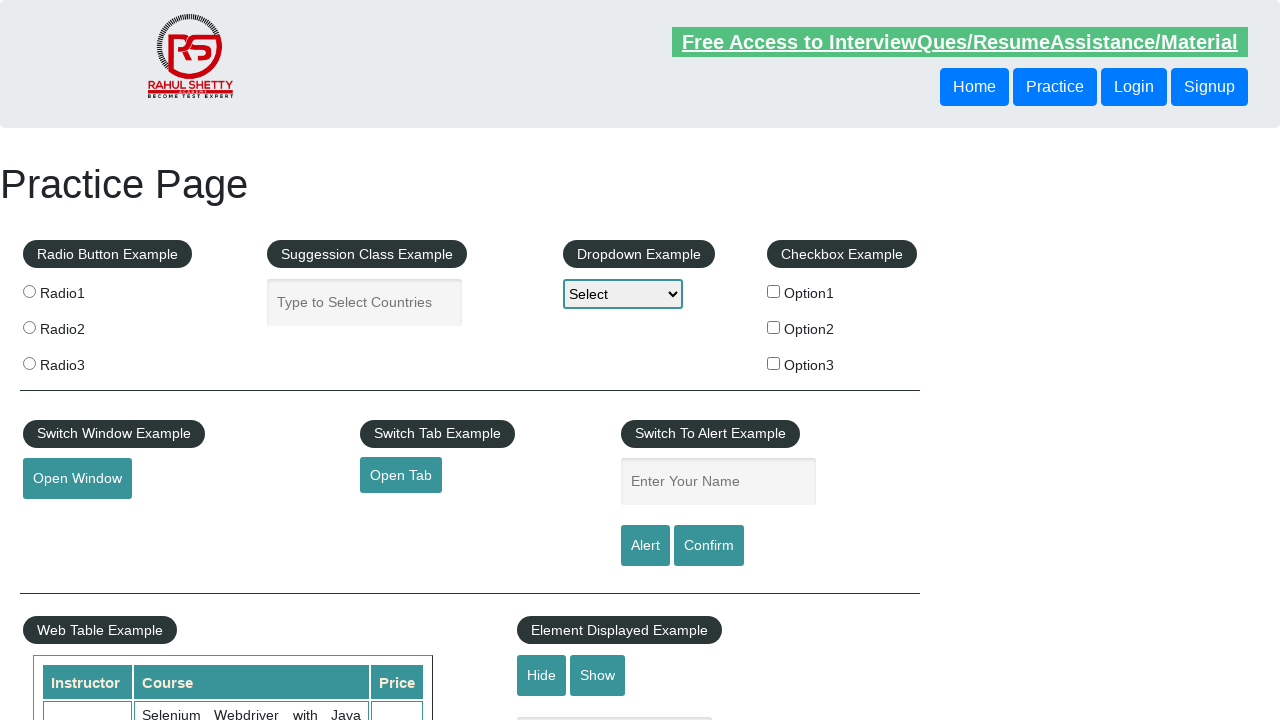

Verified footer link 'Twitter' has valid href attribute
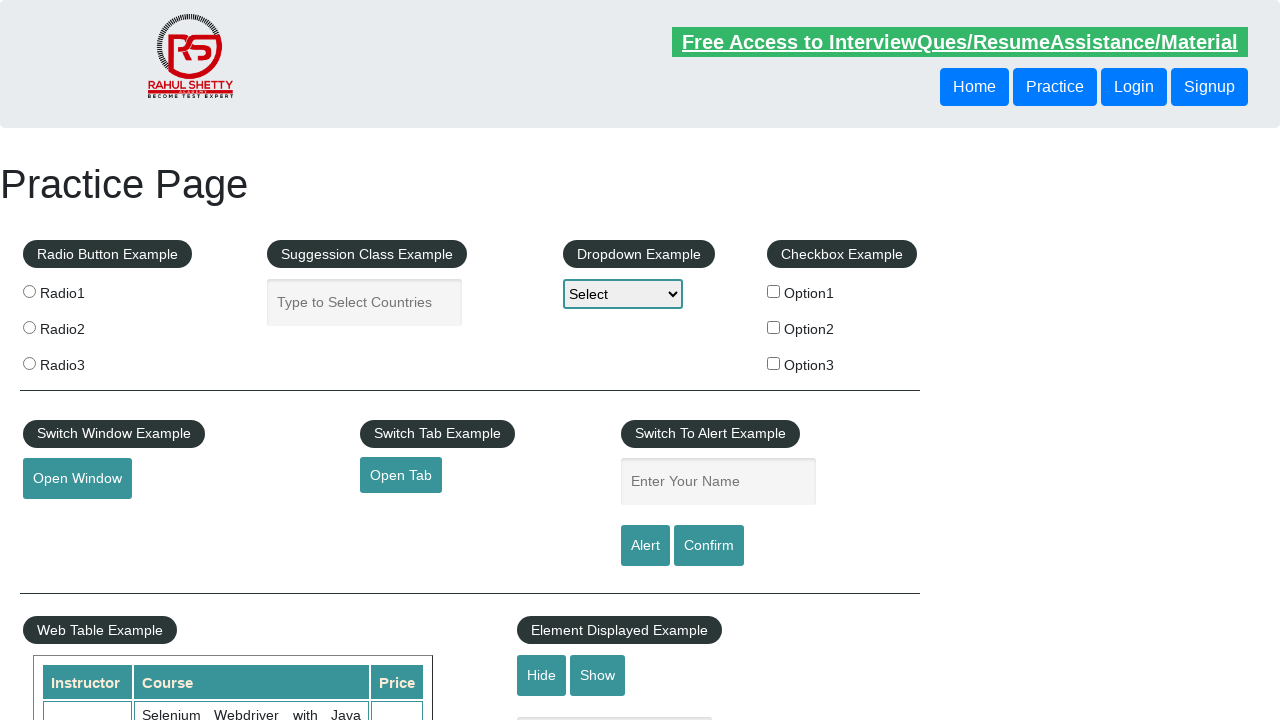

Retrieved href attribute from footer link: Google+
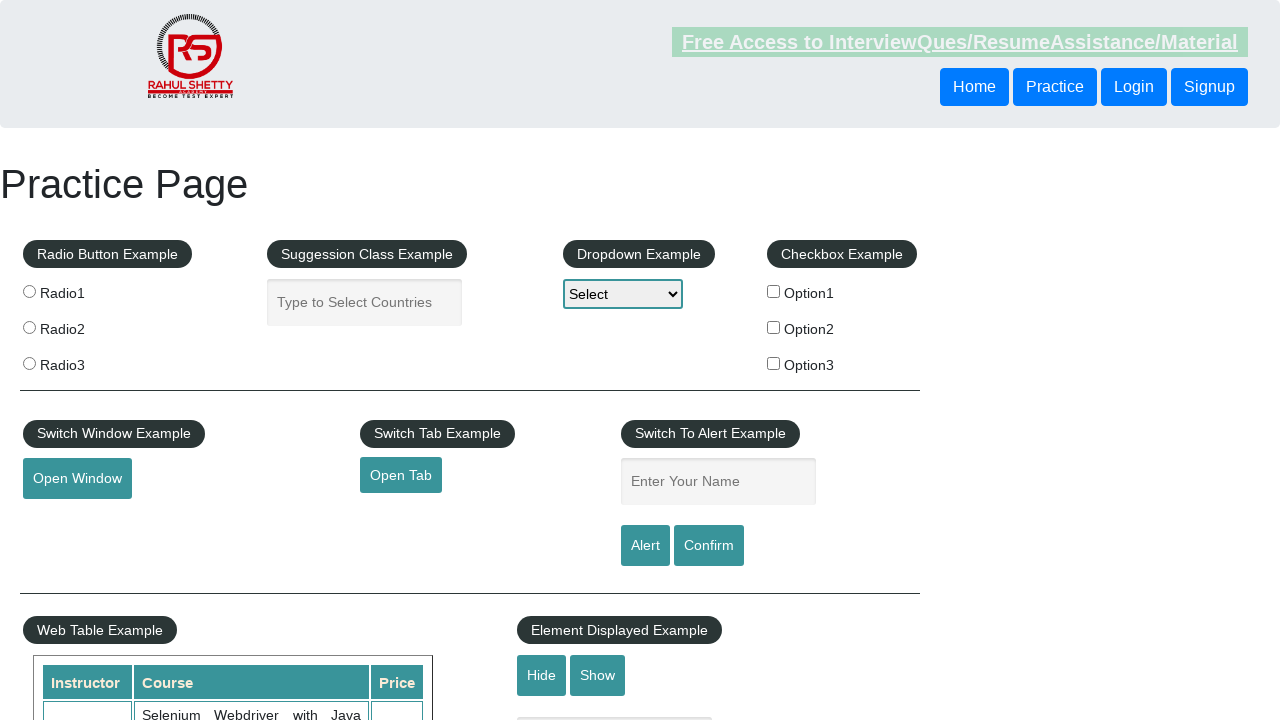

Verified footer link 'Google+' has valid href attribute
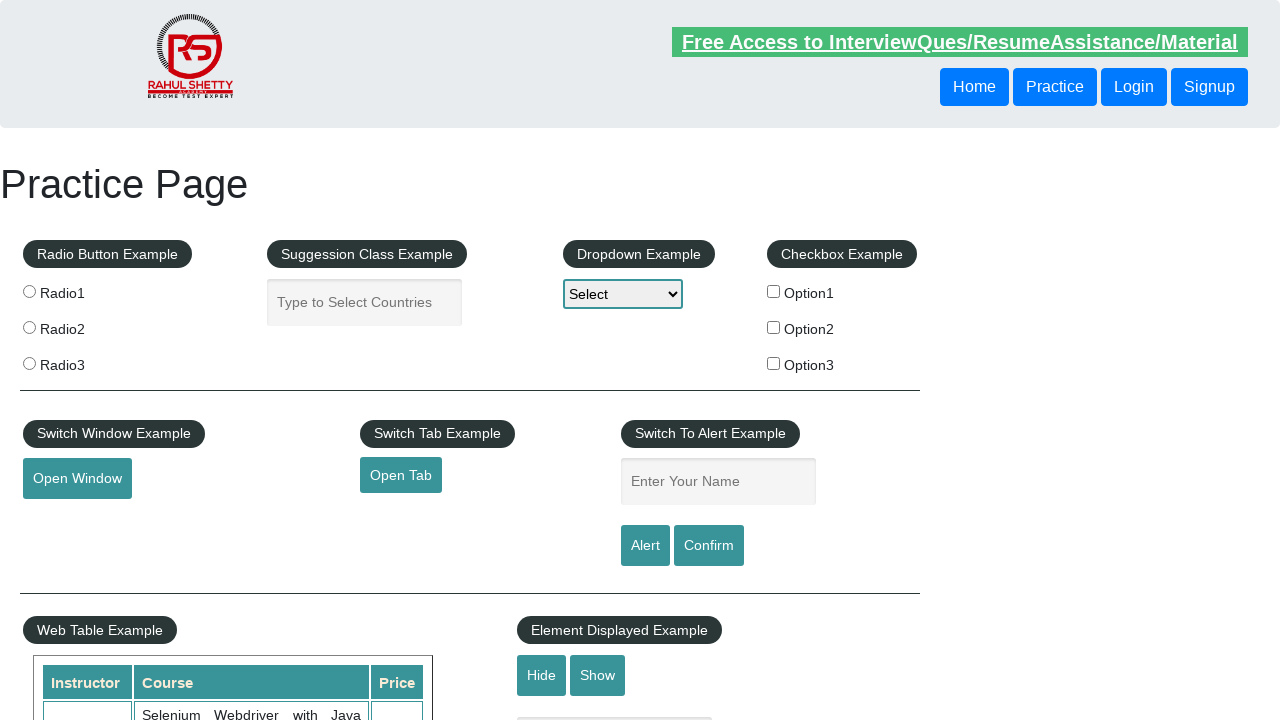

Retrieved href attribute from footer link: Youtube
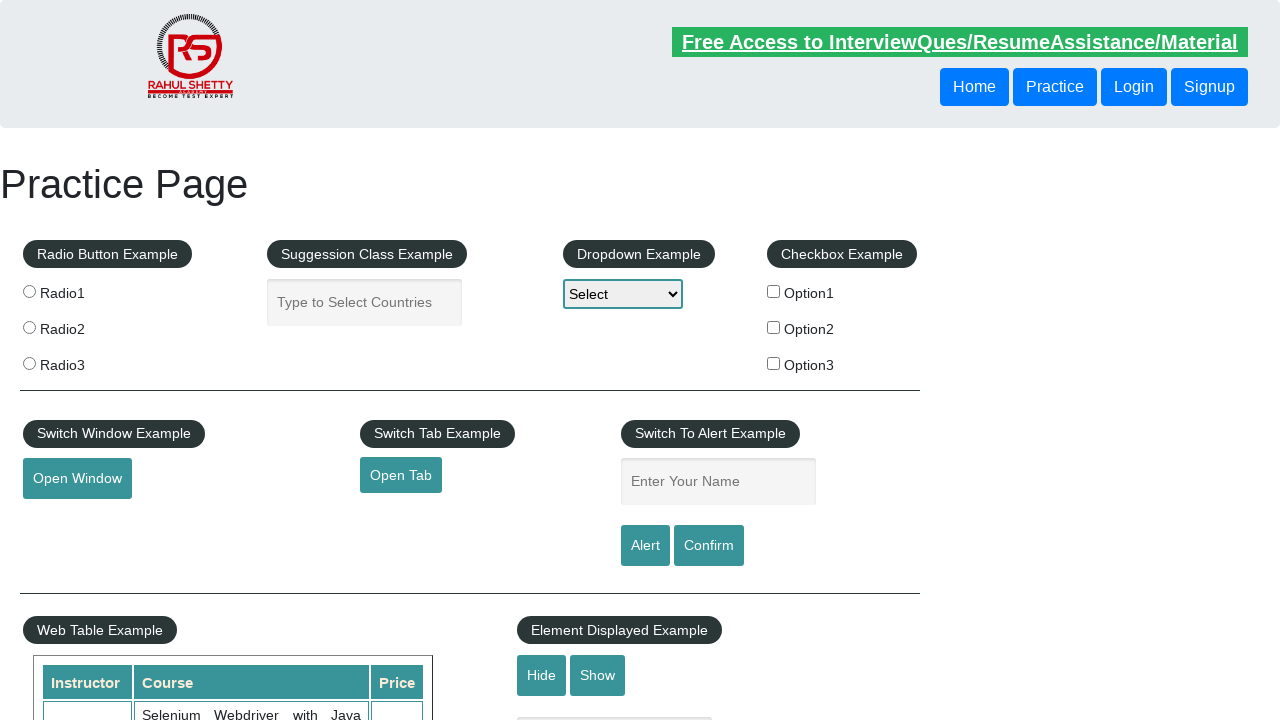

Verified footer link 'Youtube' has valid href attribute
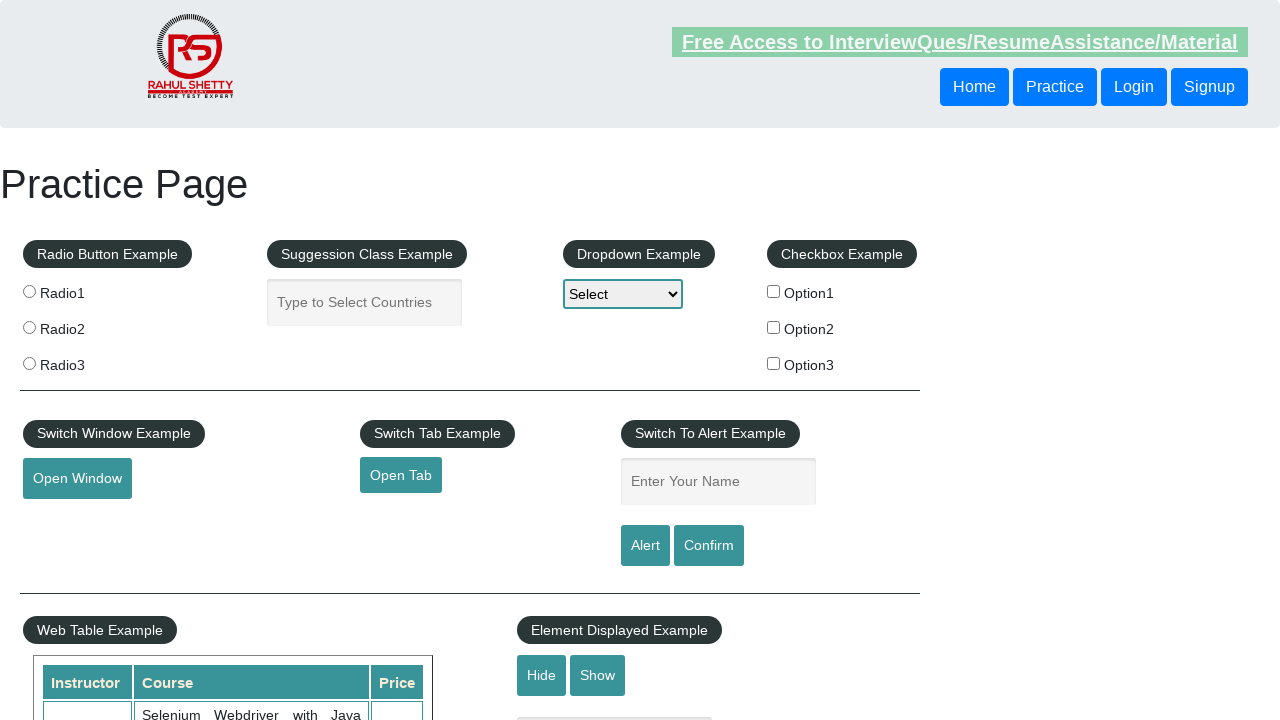

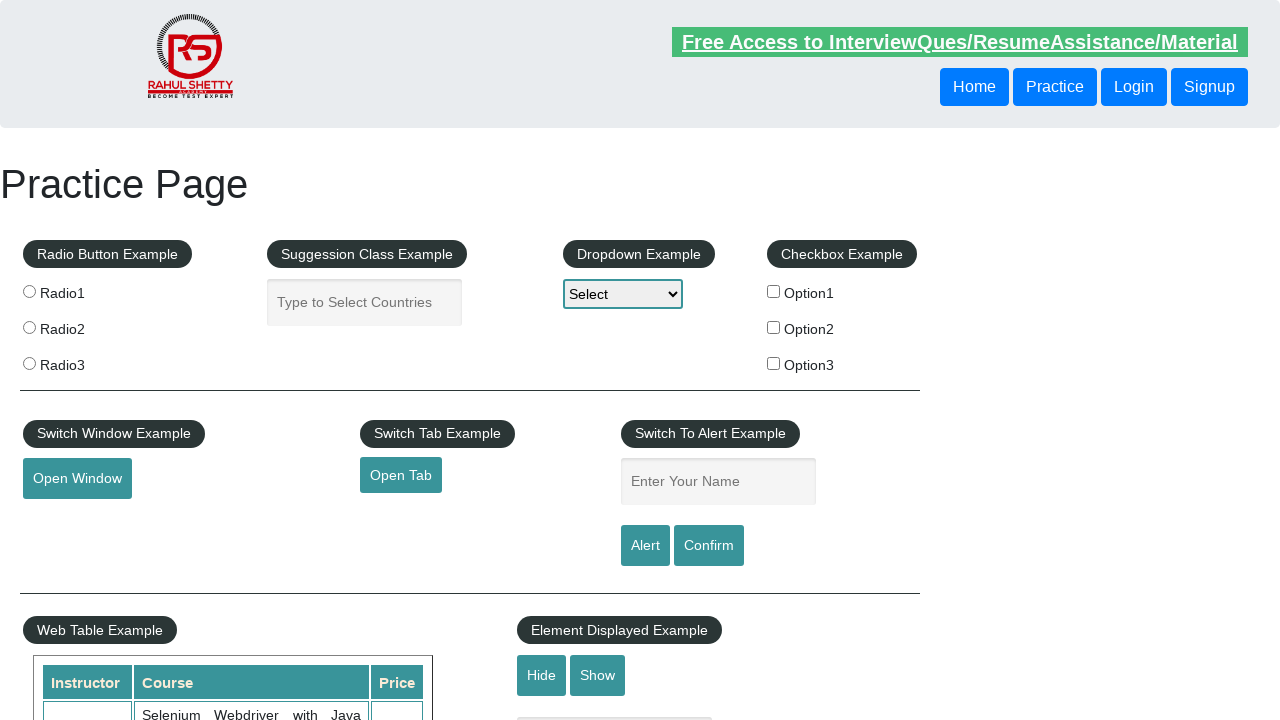